Verifies the Tistory homepage UI elements including the logo, navigation menu items (홈, 피드, 스킨, 포럼), notice section, start button, today's Tistory content sections, and story creator sections are displayed correctly.

Starting URL: https://www.tistory.com

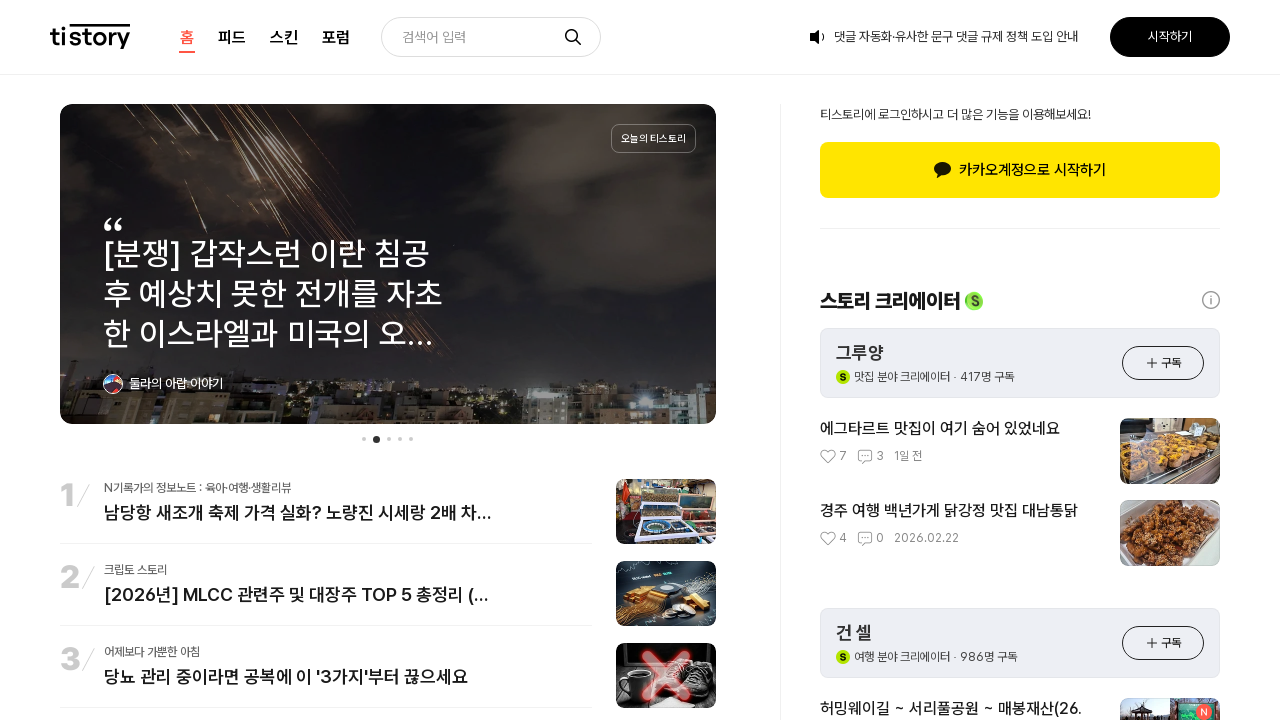

Waited for Tistory logo to load
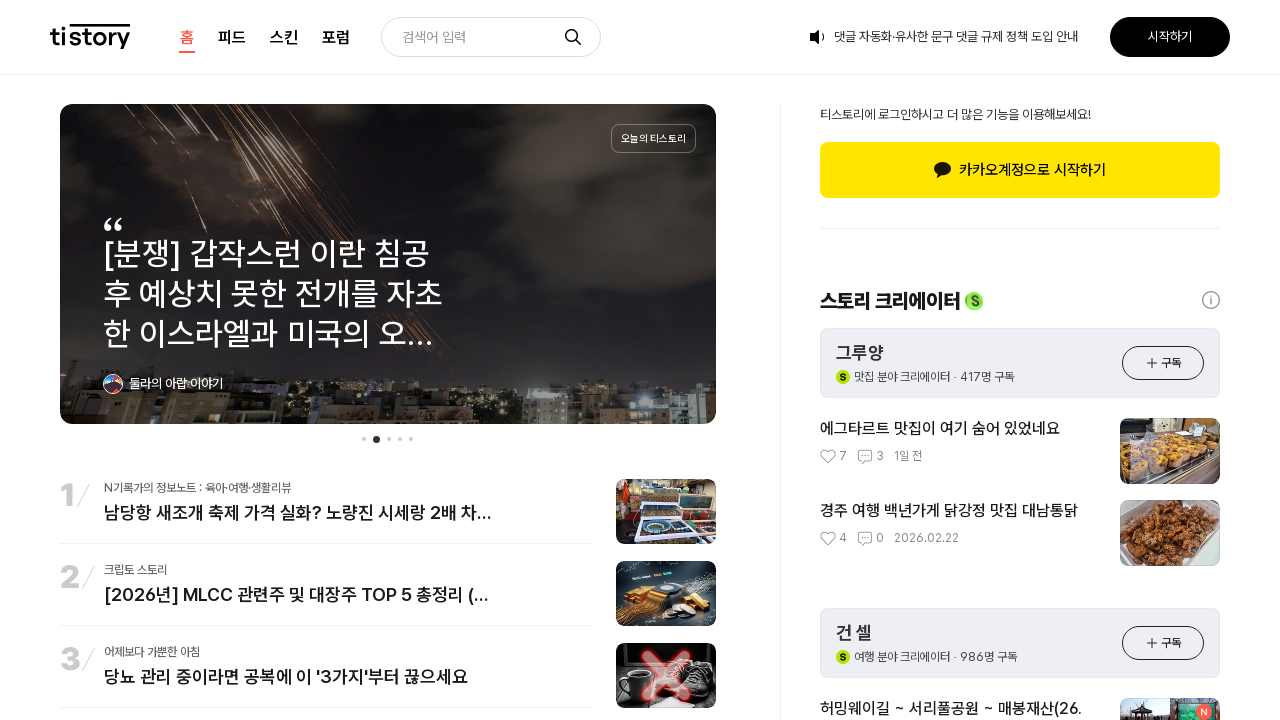

Located Tistory logo element
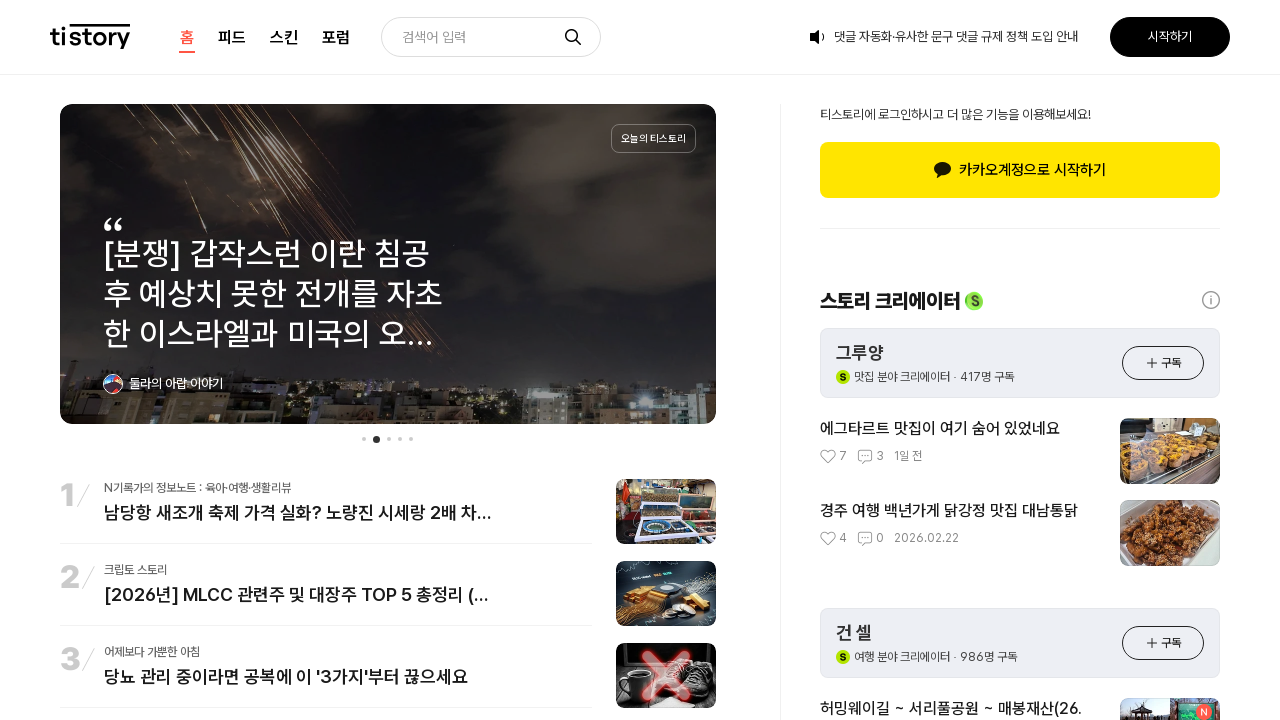

TC_001: Verified Tistory logo is displayed
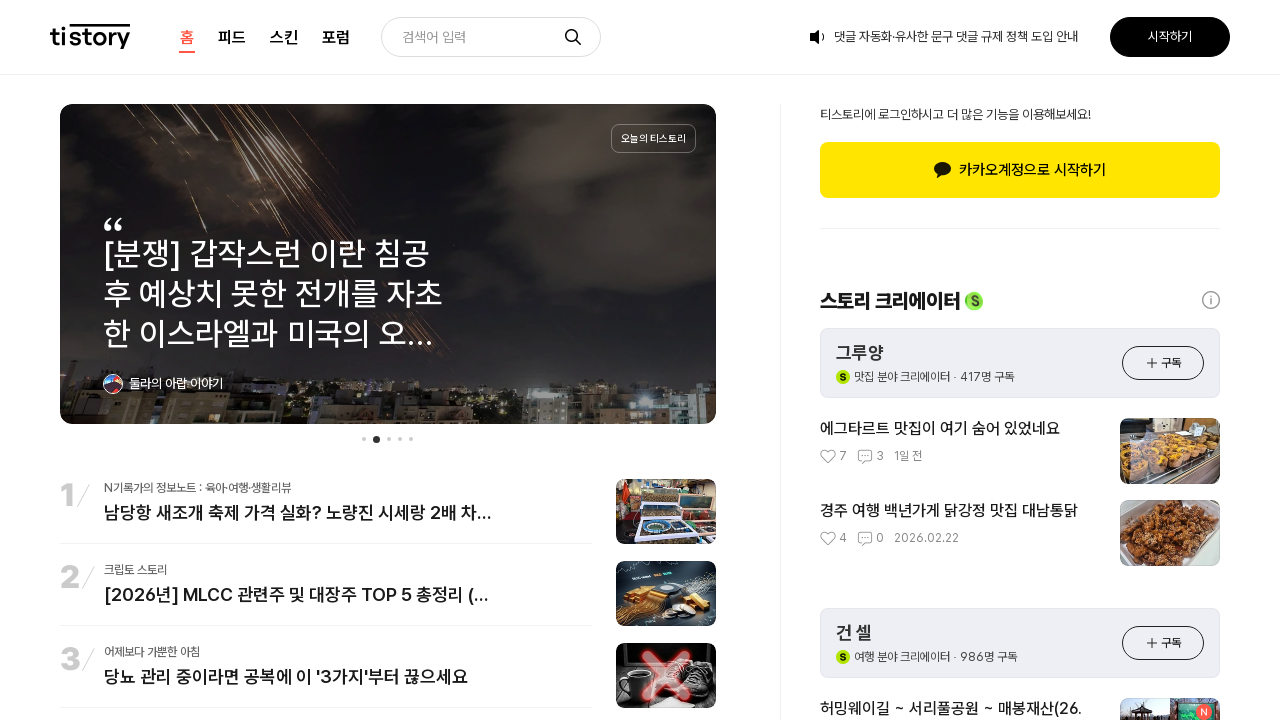

Located '홈' menu element
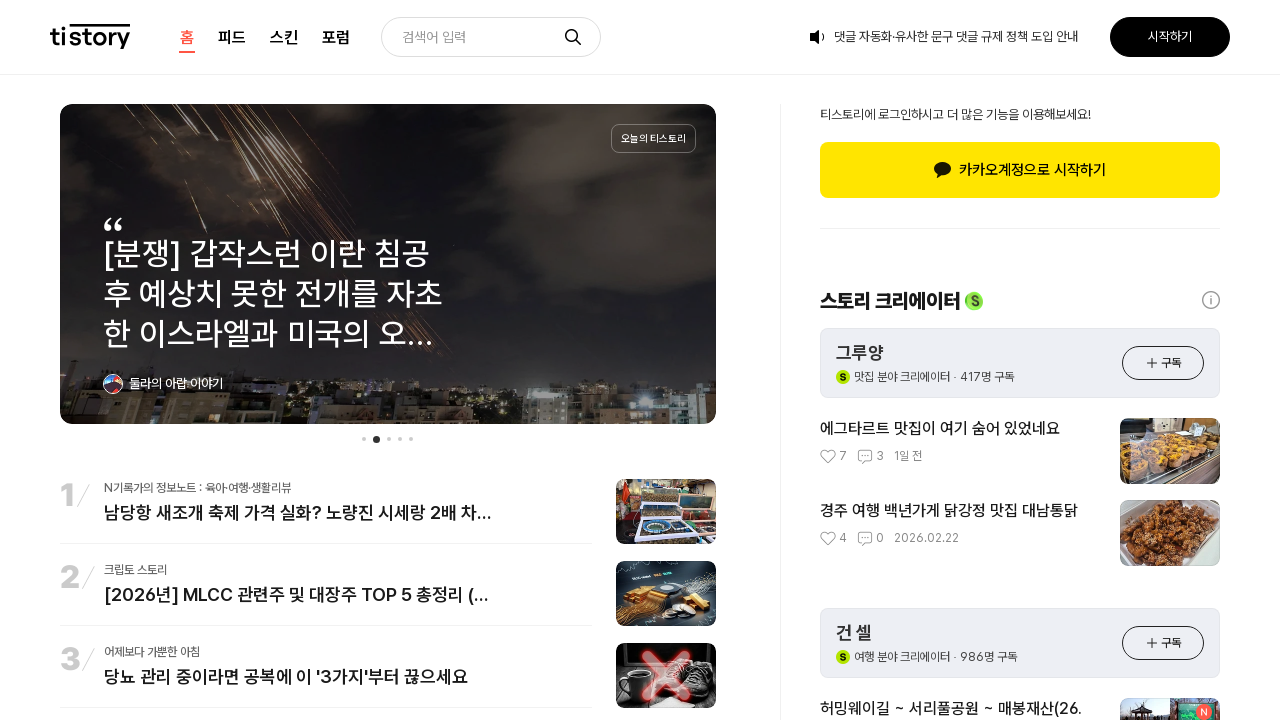

Retrieved '홈' menu text content
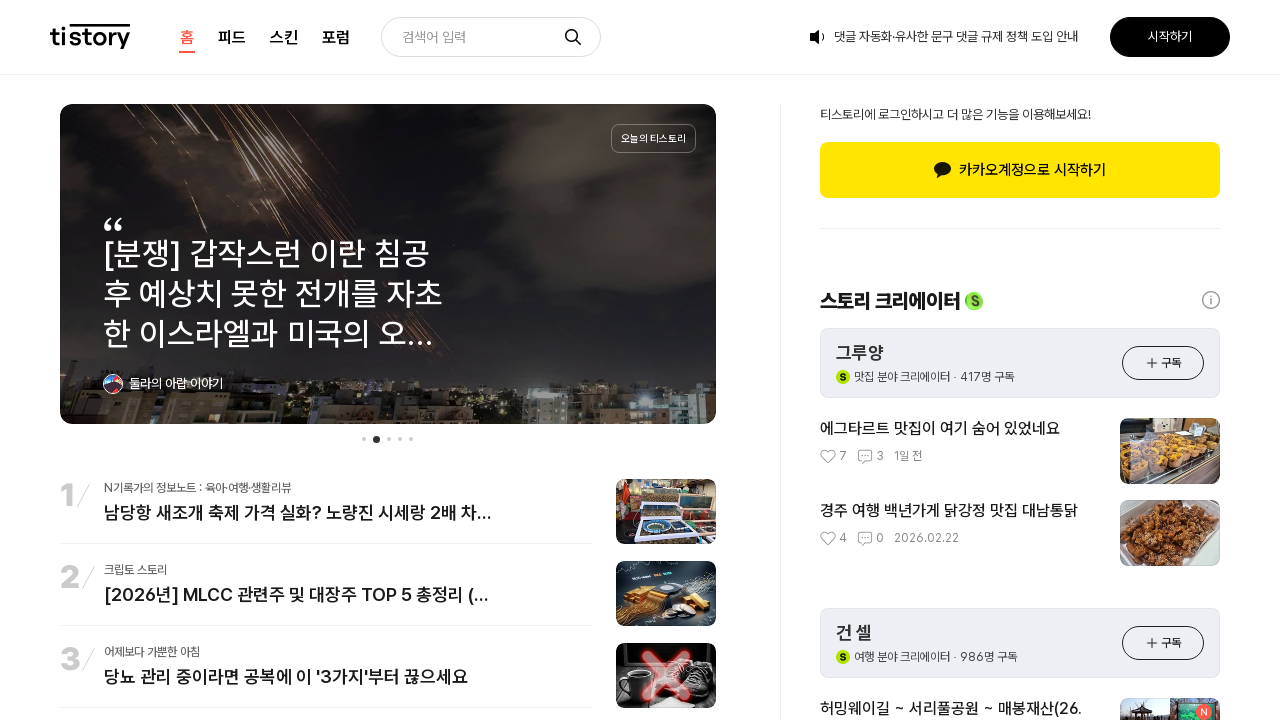

TC_002: Verified '홈' menu text is correct
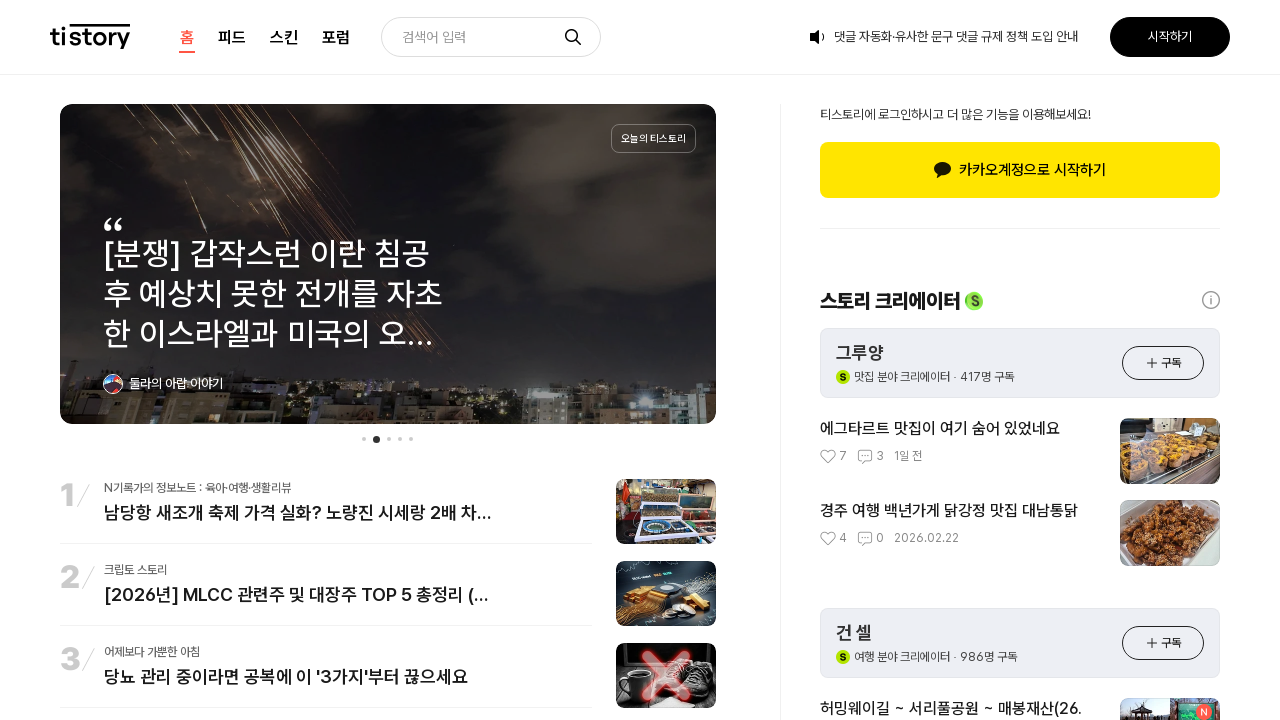

Located '피드' menu element
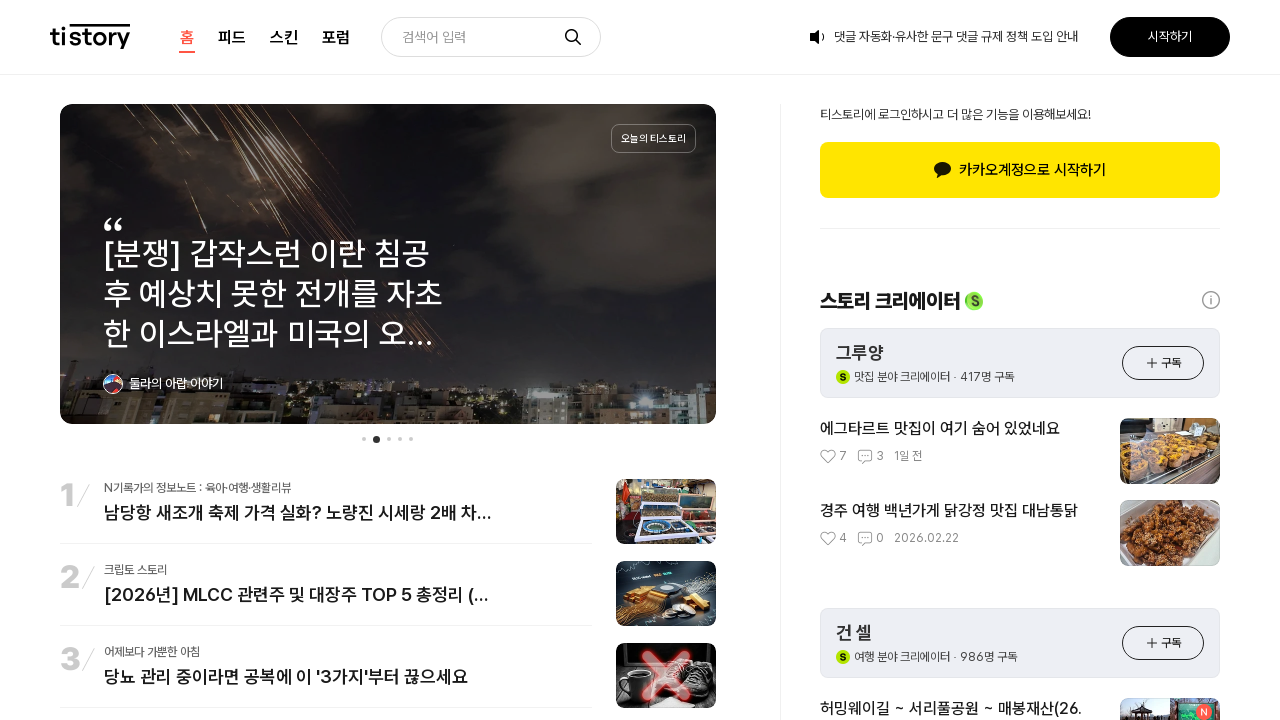

Retrieved '피드' menu text content
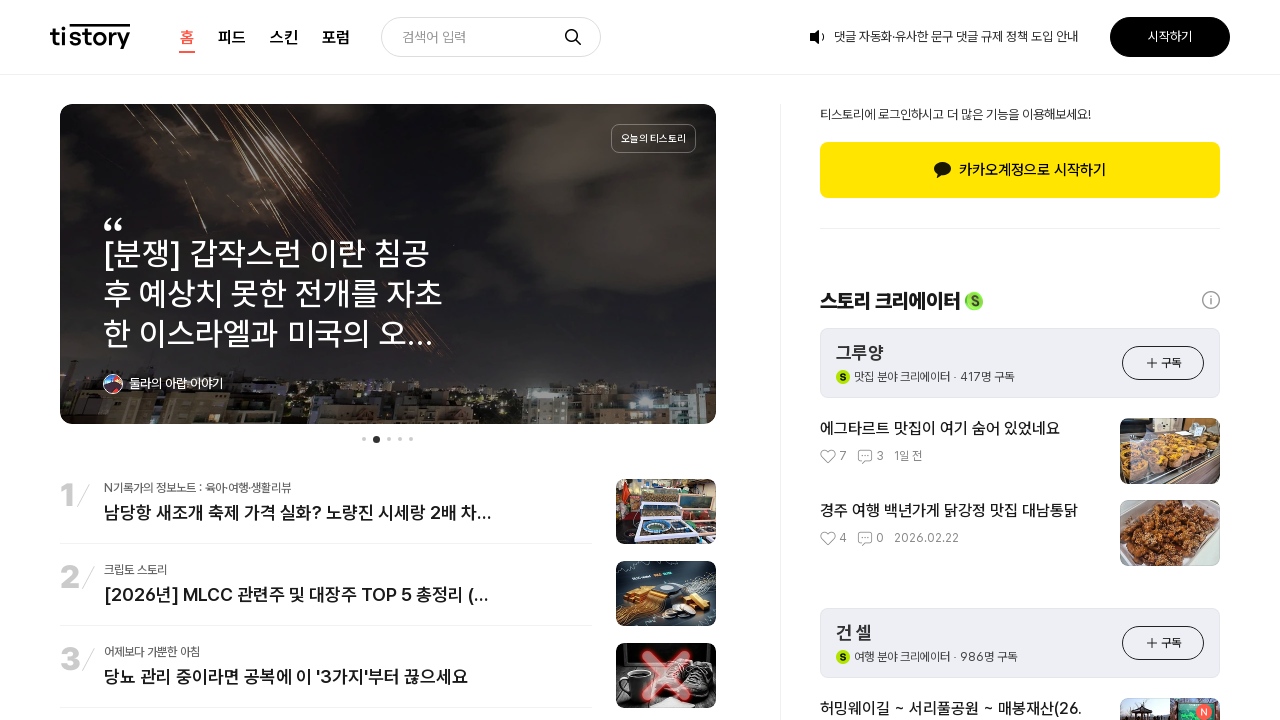

TC_003: Verified '피드' menu text is correct
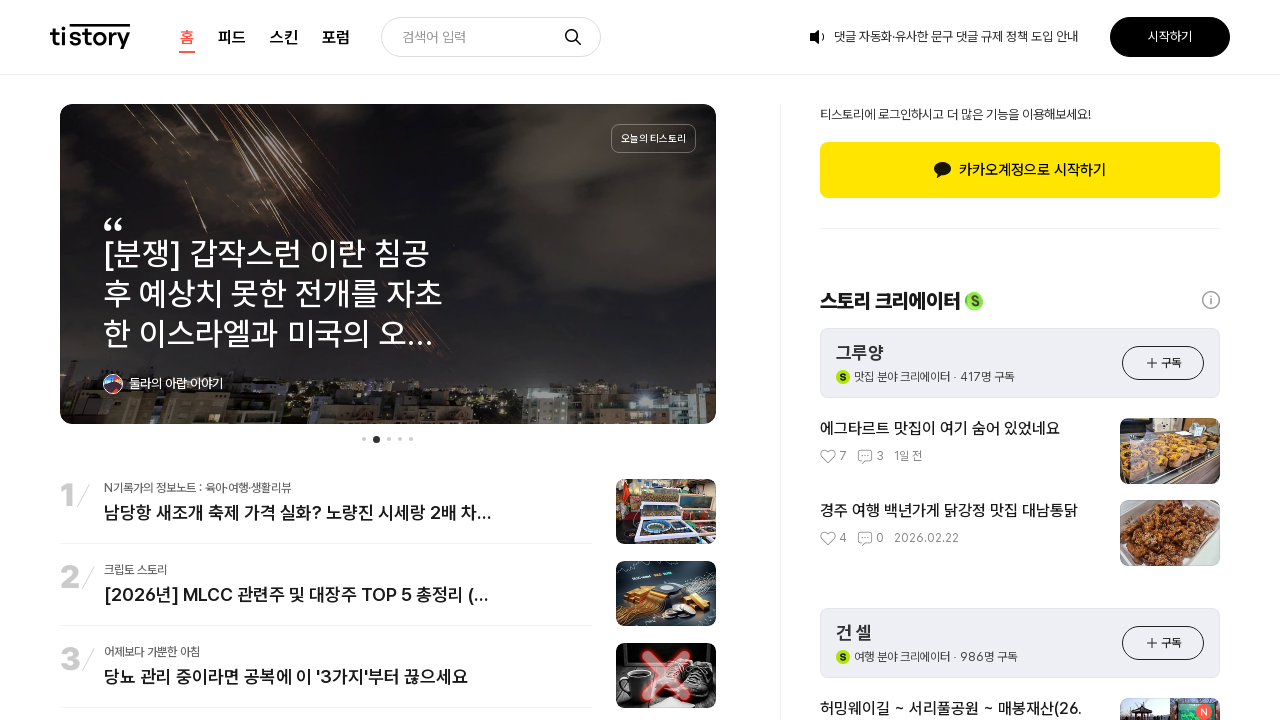

Located '스킨' menu element
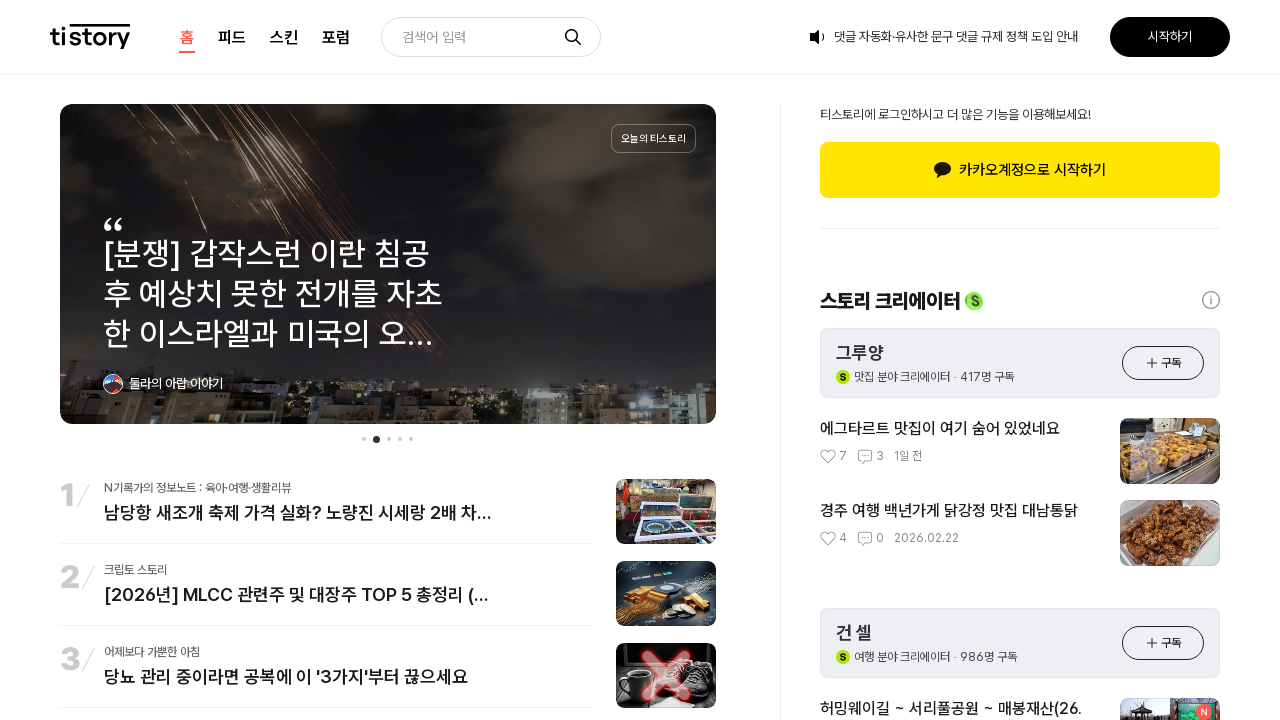

Retrieved '스킨' menu text content
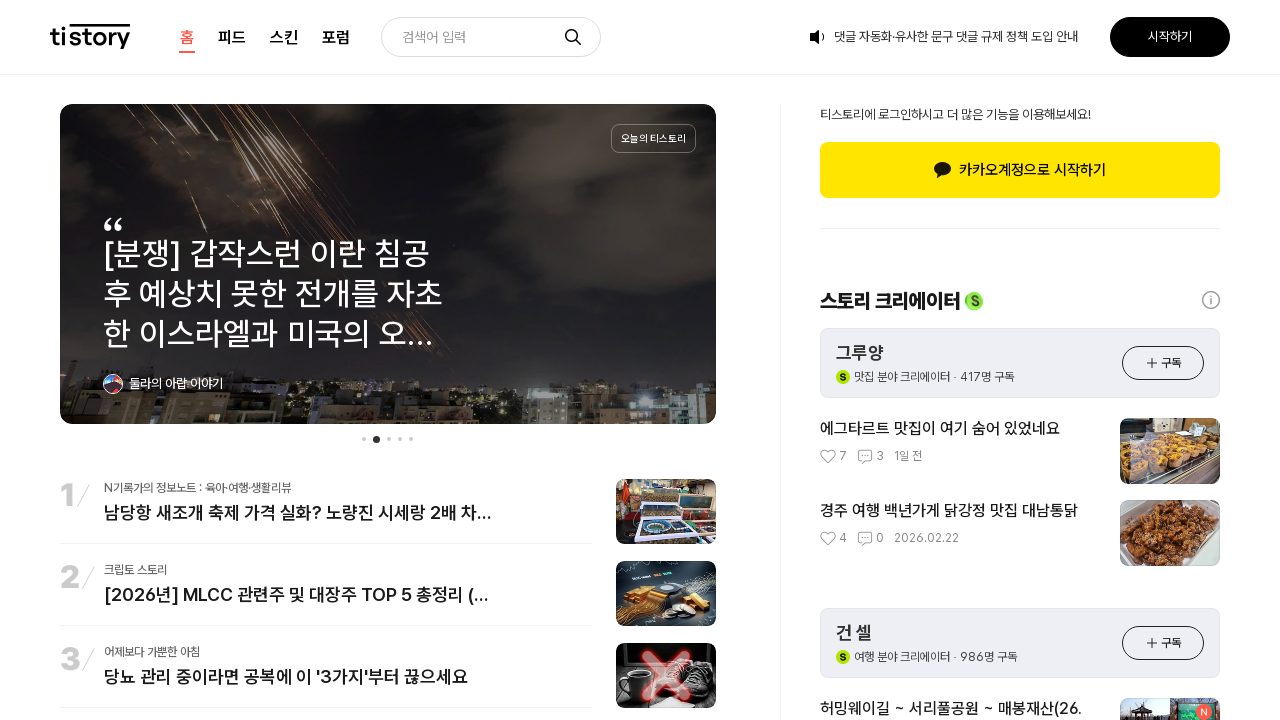

TC_004: Verified '스킨' menu text is correct
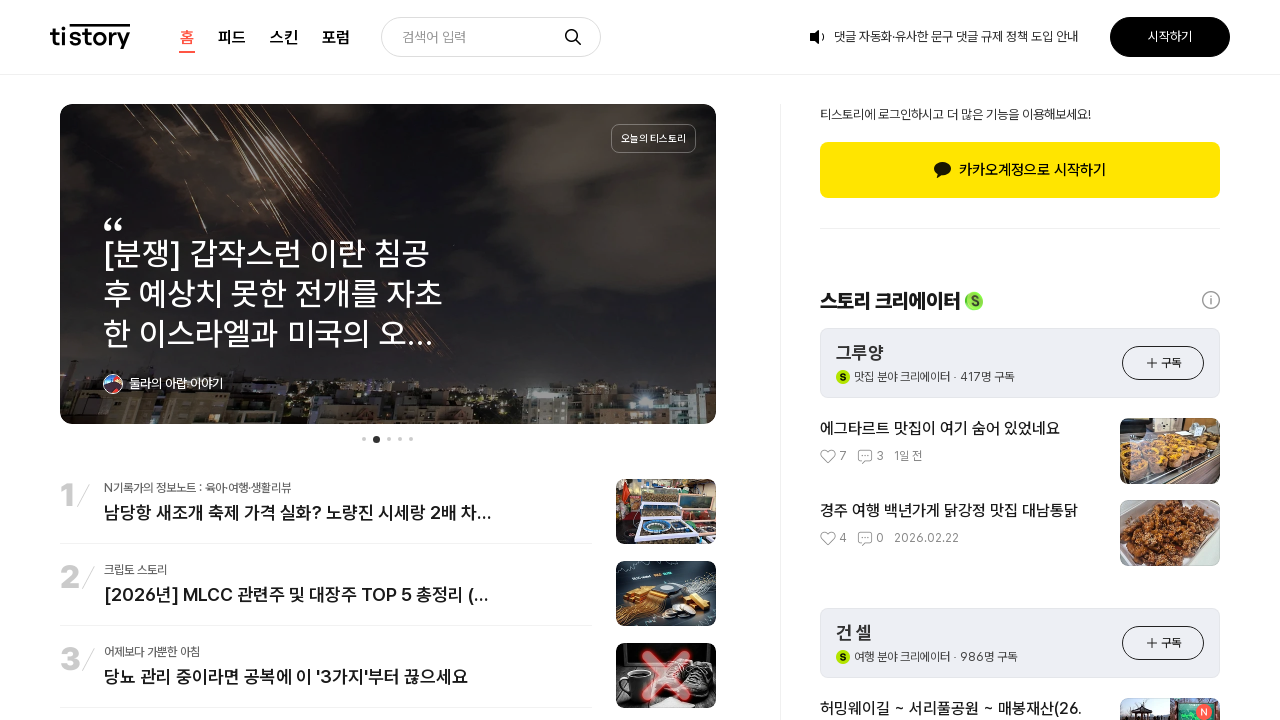

Located '포럼' menu element
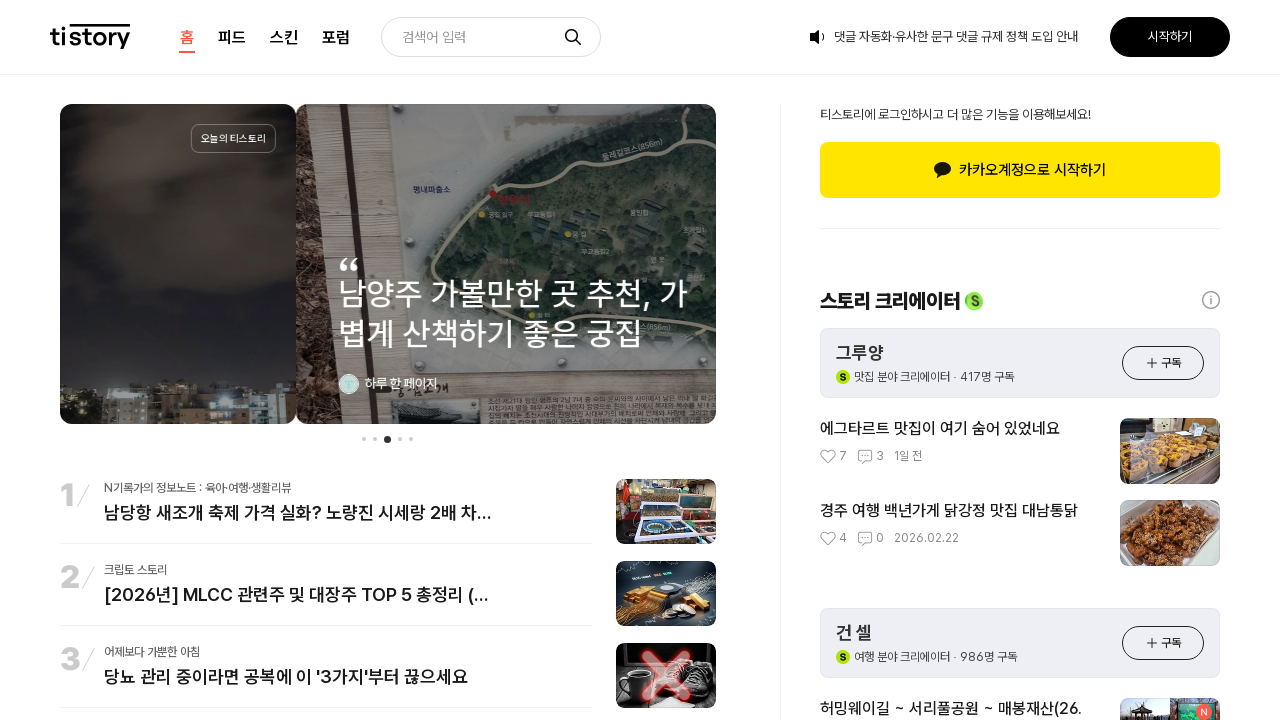

Retrieved '포럼' menu text content
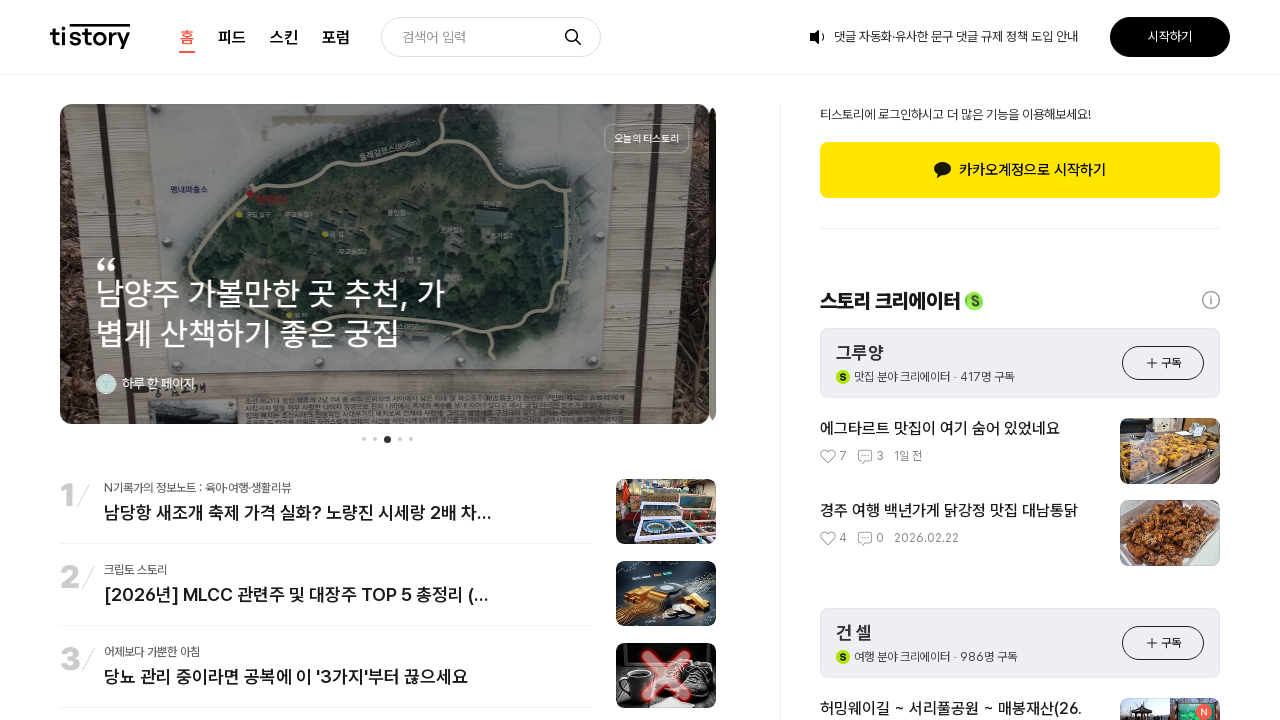

TC_005: Verified '포럼' menu text is correct
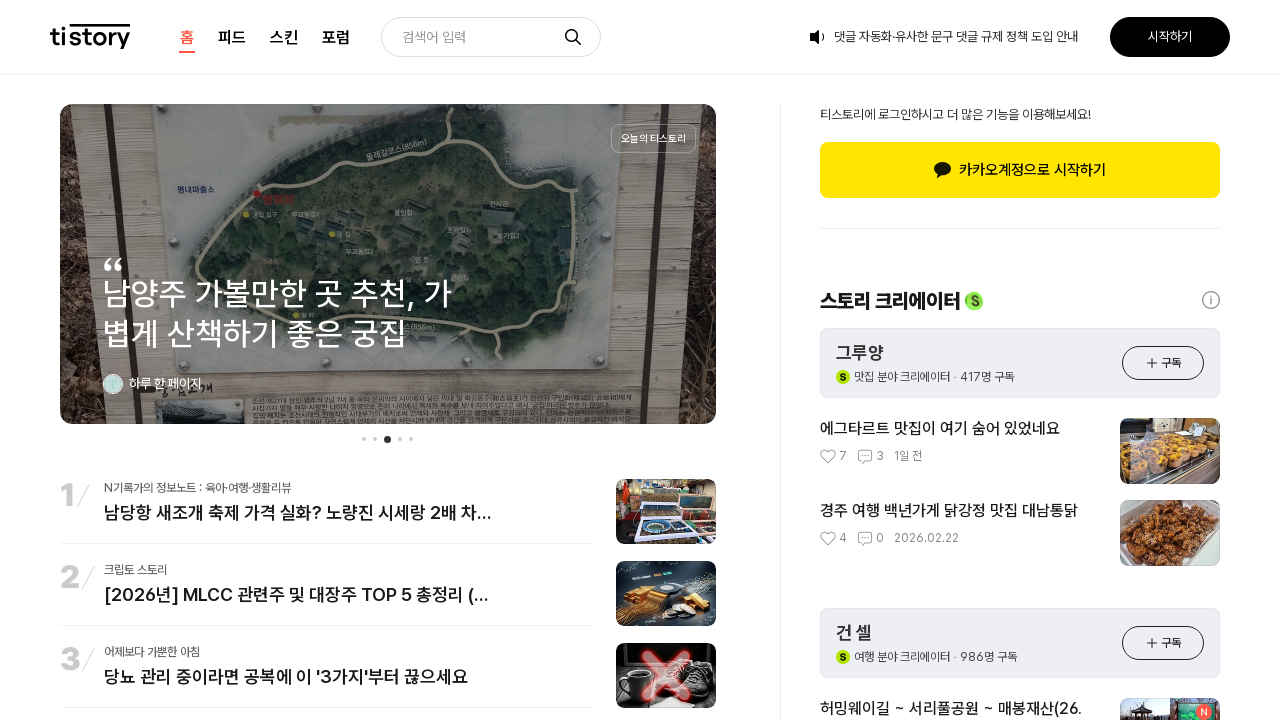

Located notice icon element
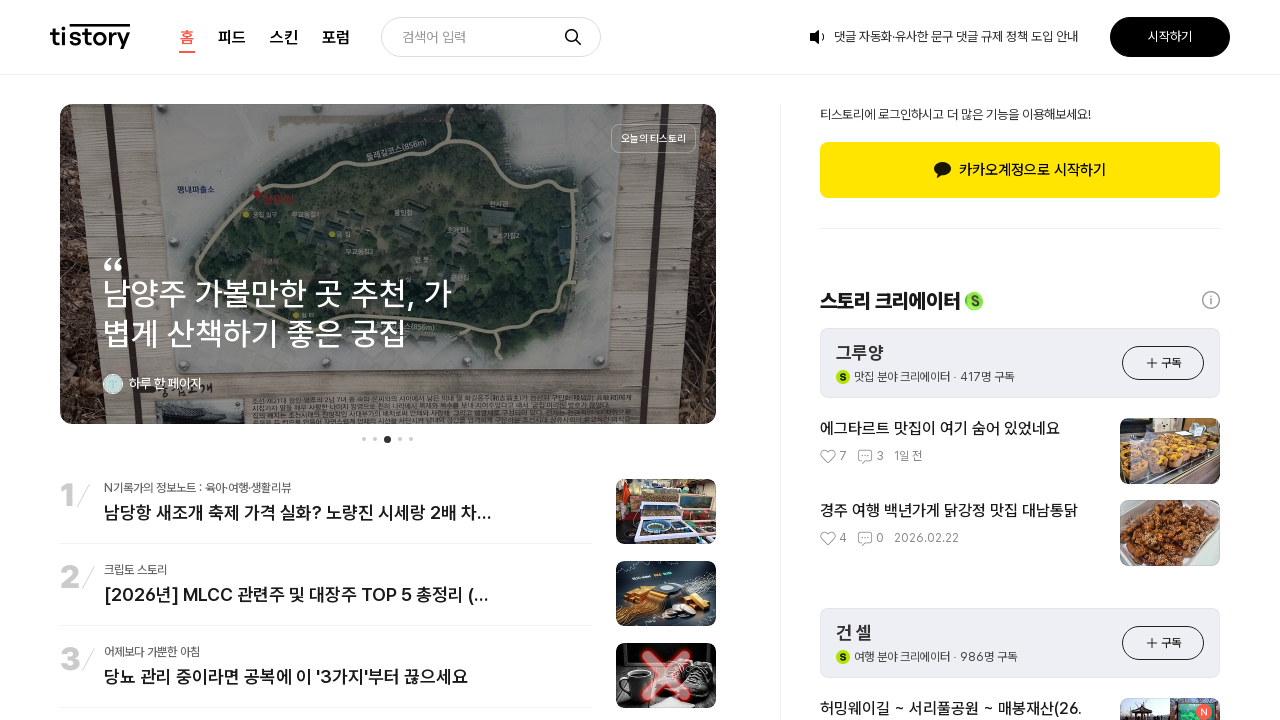

TC_006: Verified notice icon is displayed
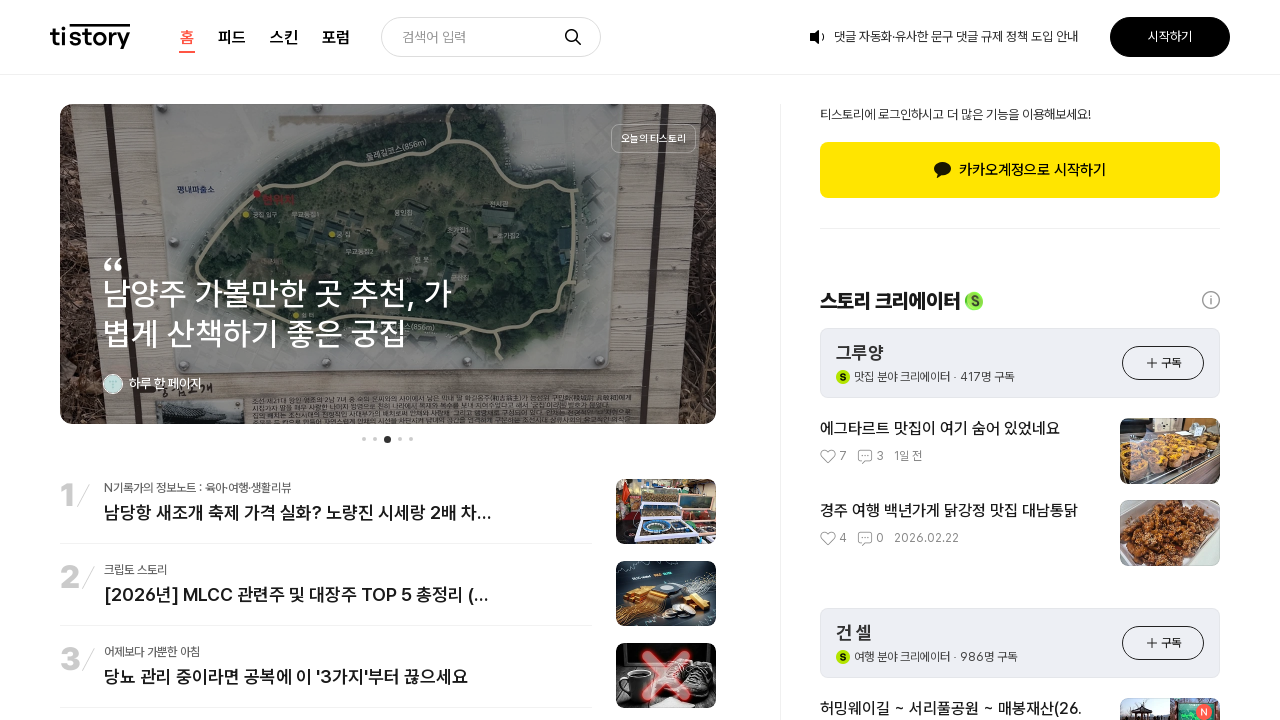

Located notice text element
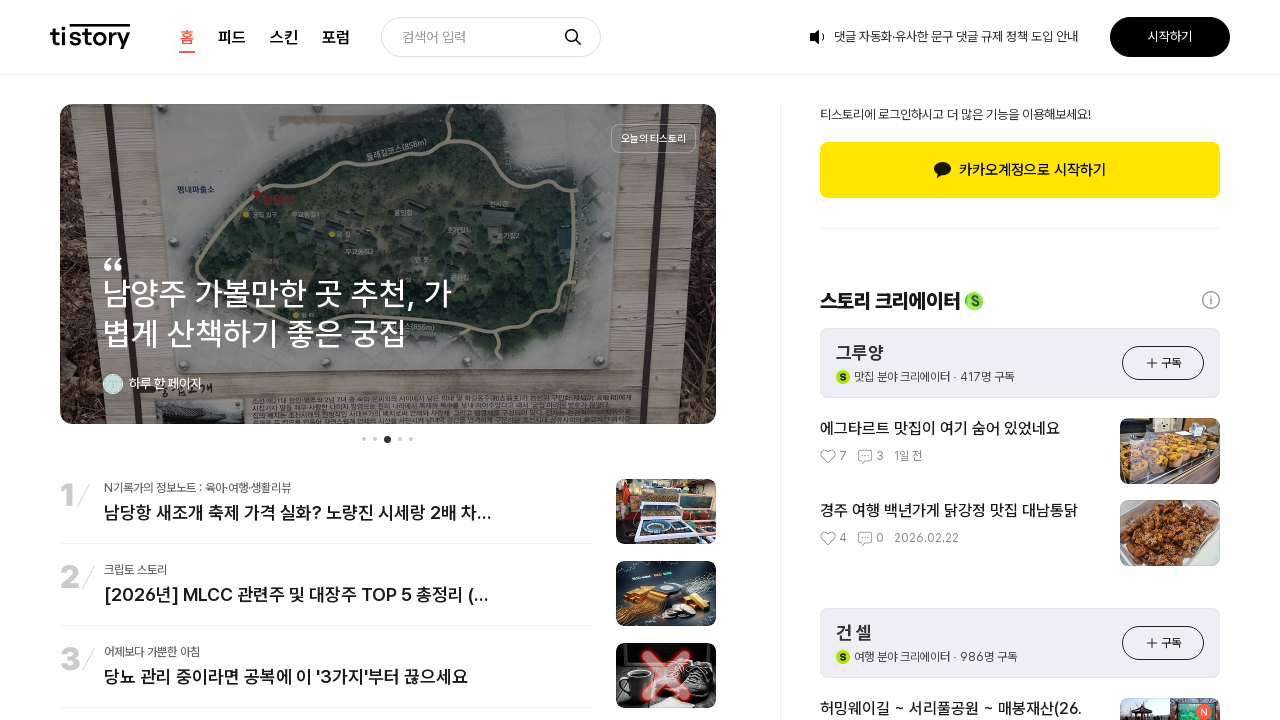

TC_007: Retrieved notice text content
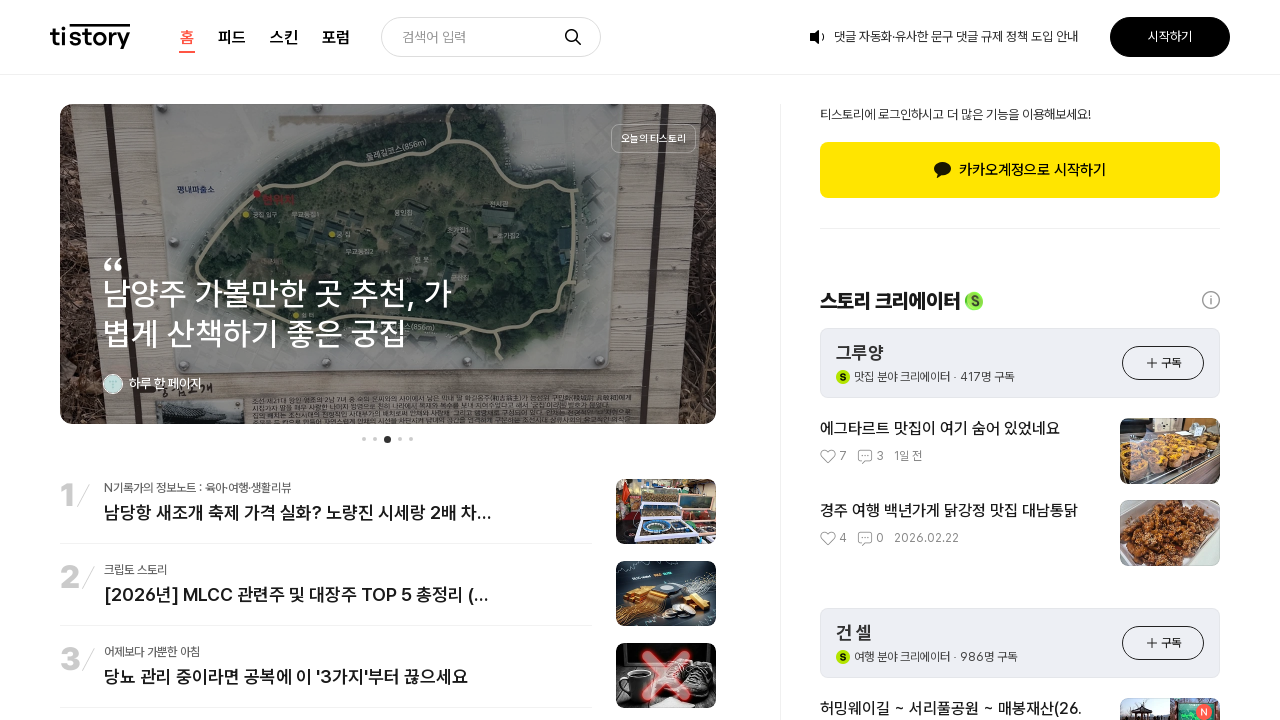

Located start button element
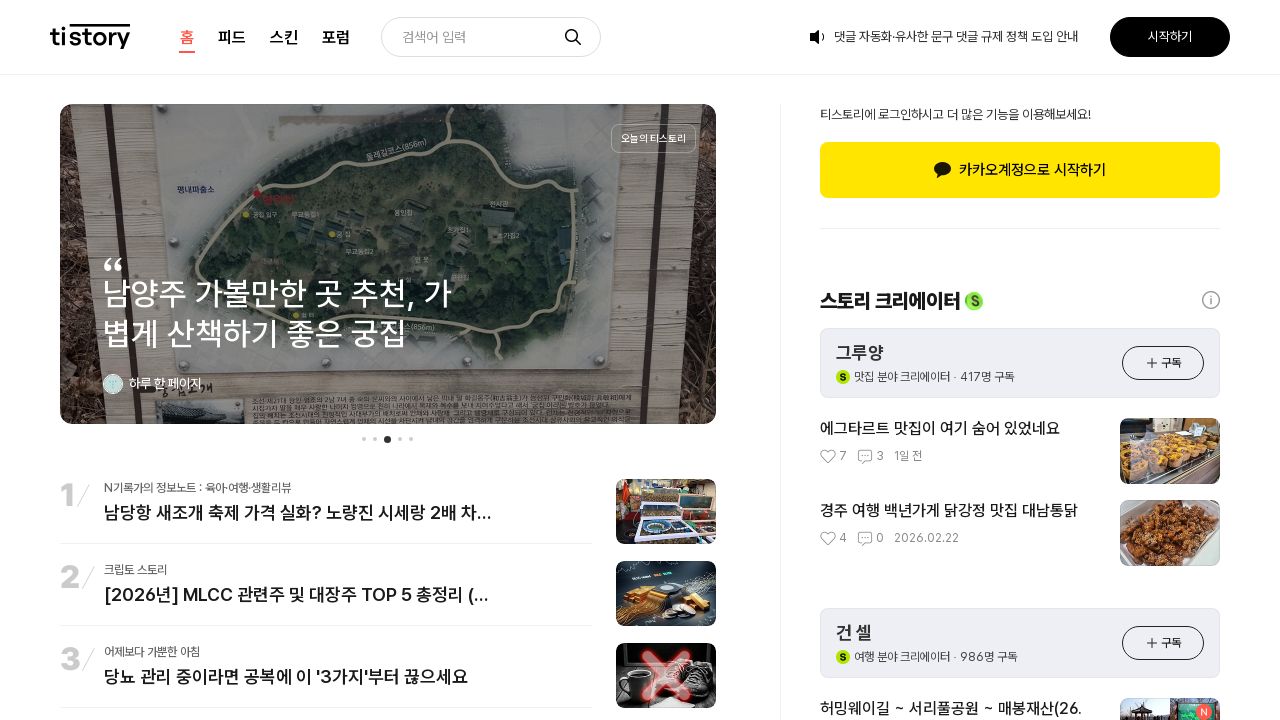

TC_008: Verified start button is displayed
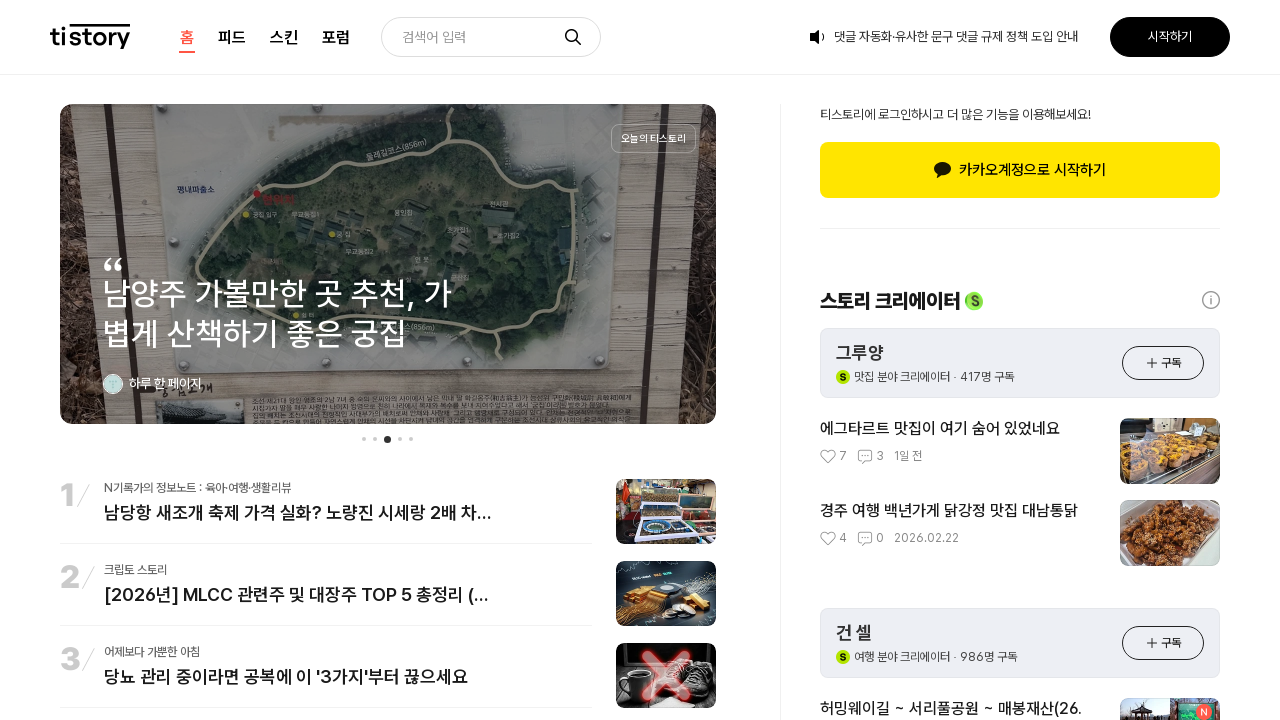

Retrieved start button text content
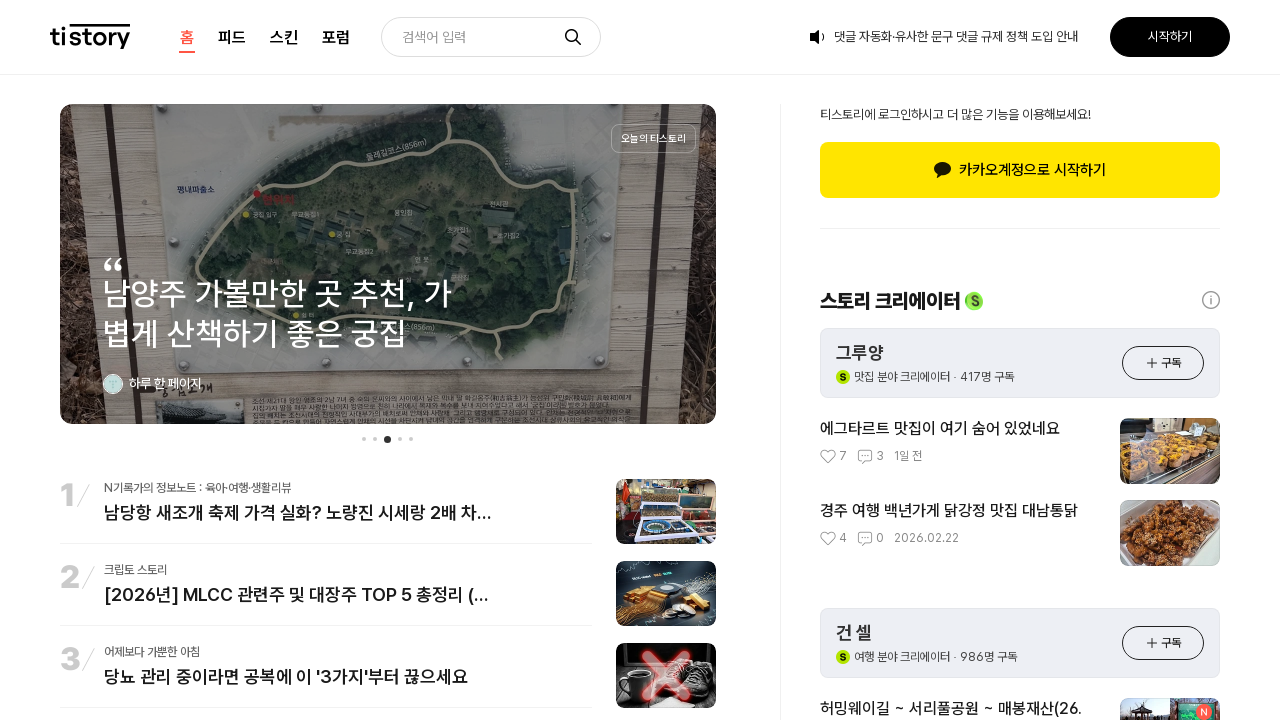

TC_009: Verified start button text is '시작하기'
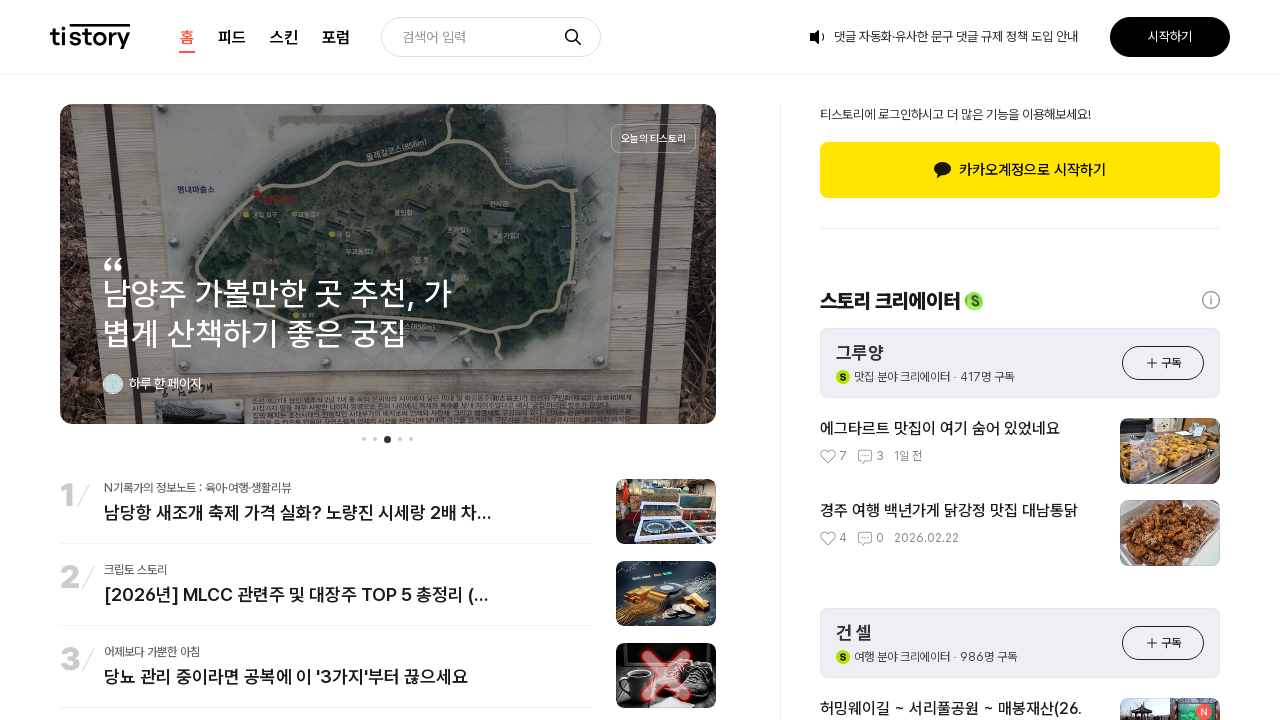

Located today's Tistory image element
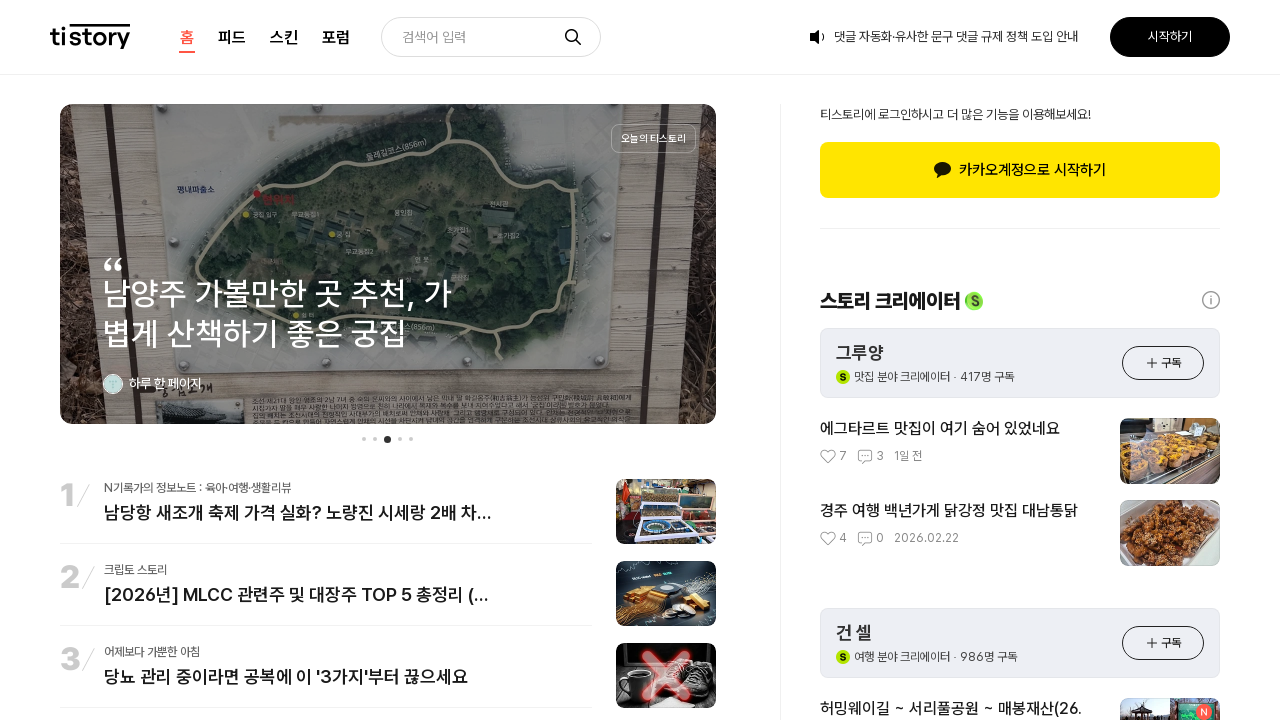

TC_010: Verified today's Tistory image is displayed
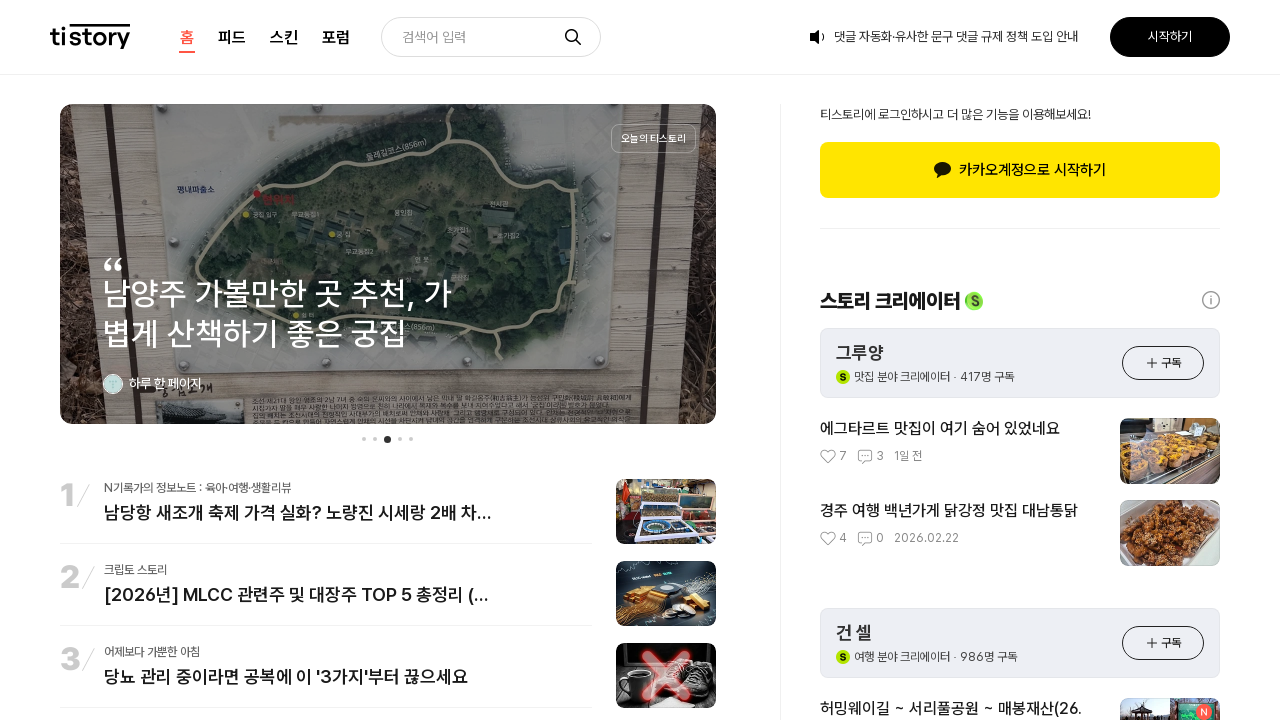

Located paging buttons element
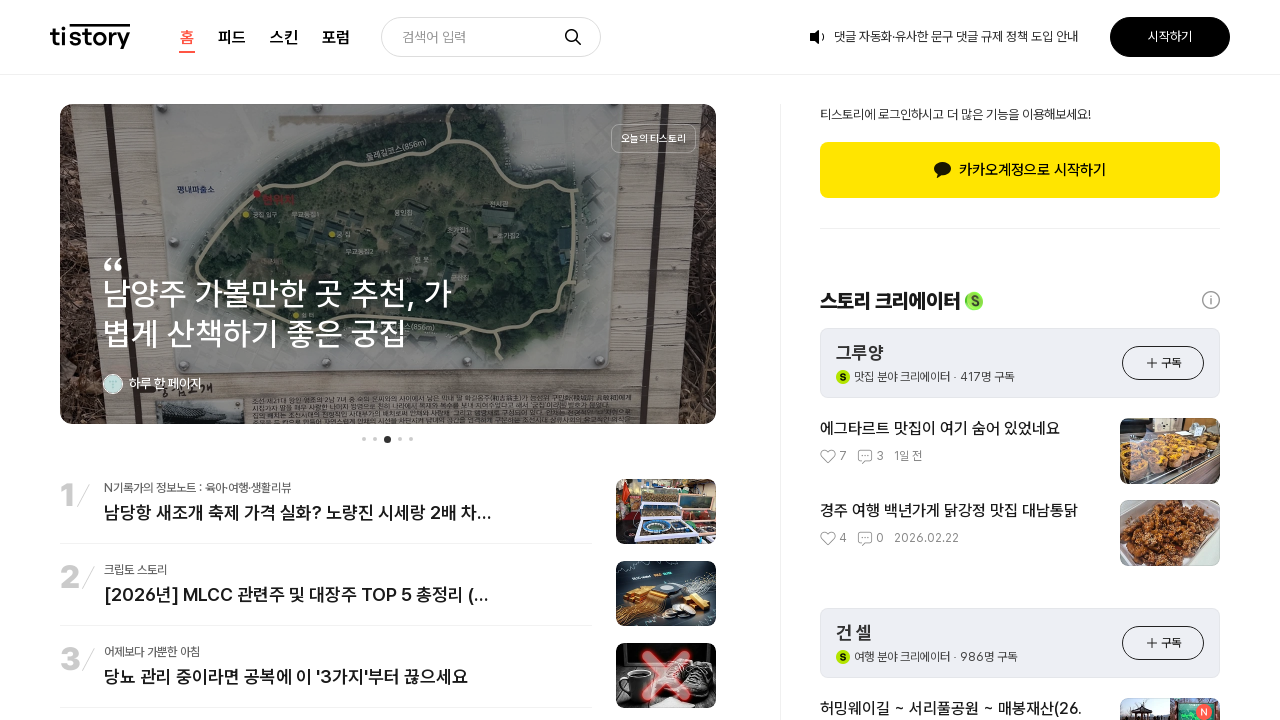

TC_011: Verified paging buttons are displayed
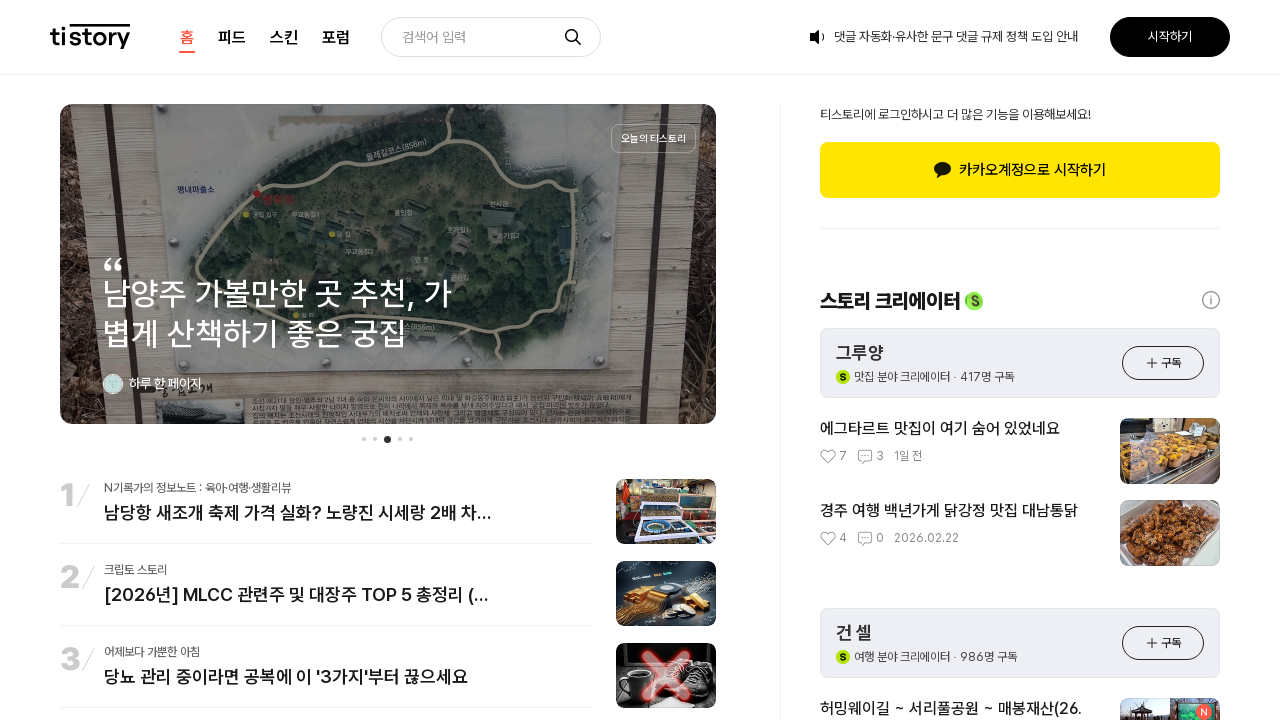

Waited for Top 5 post 1 to load
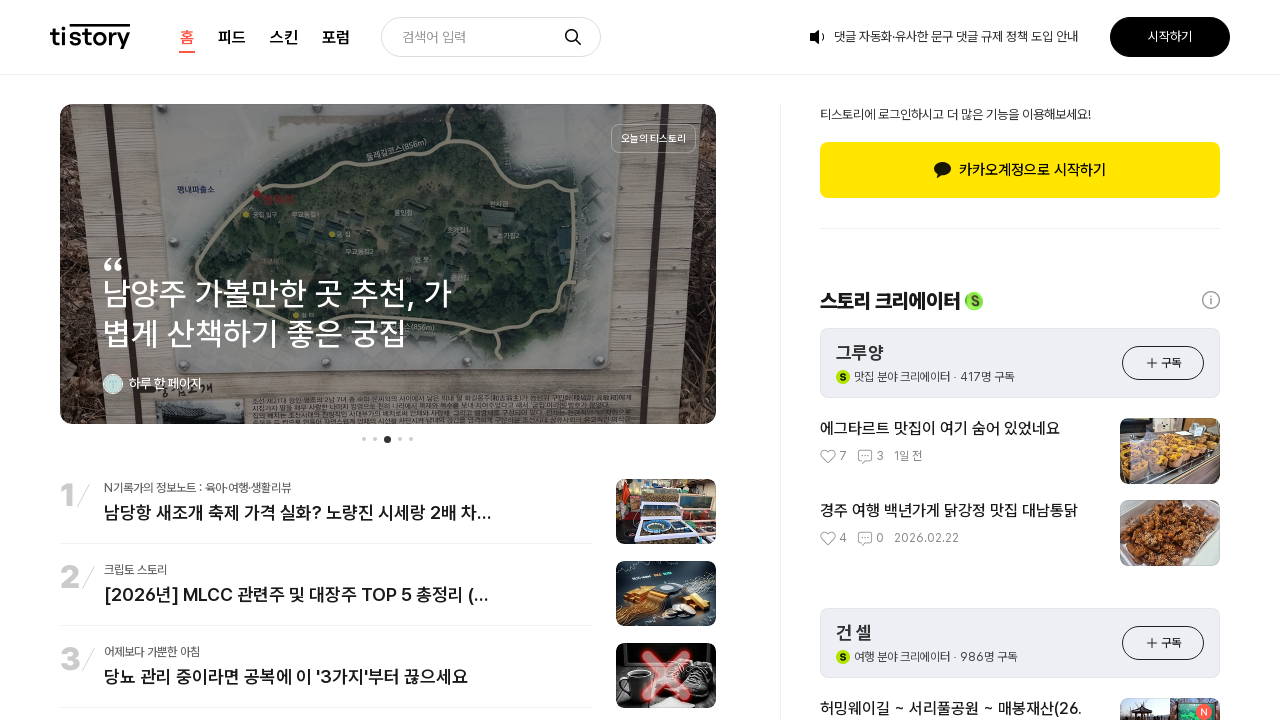

Waited for Top 5 post 2 to load
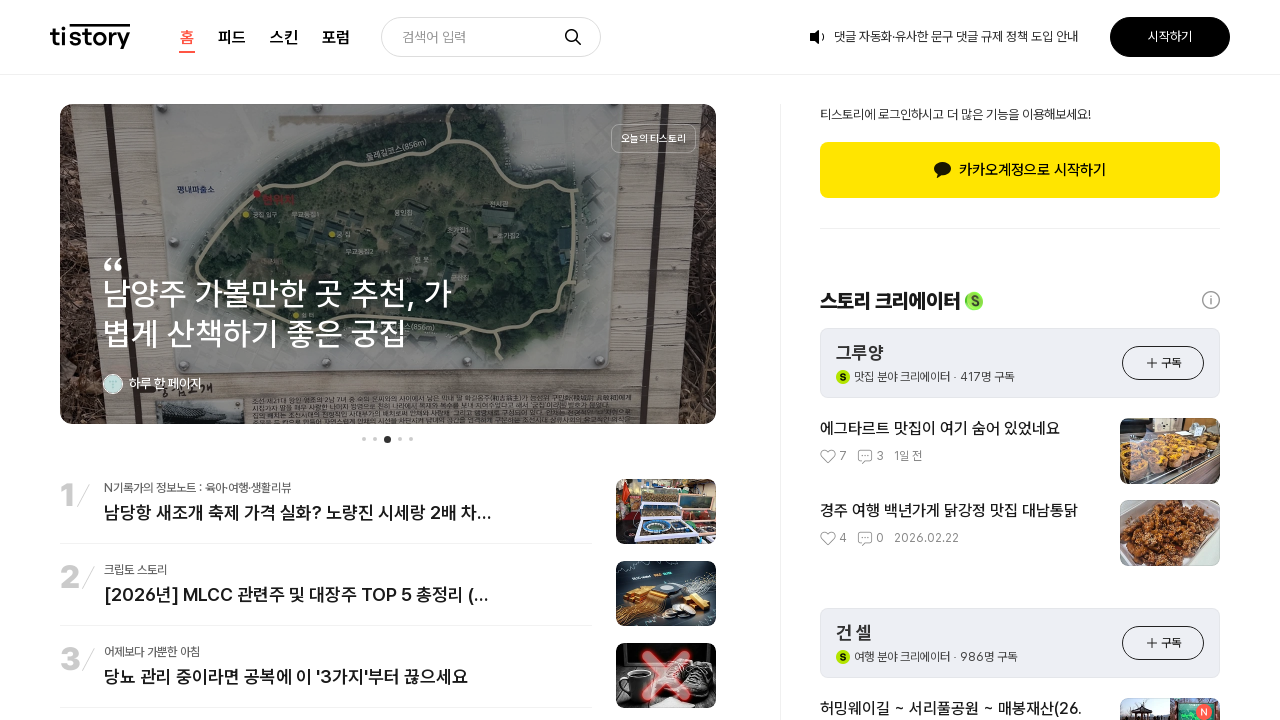

Waited for Top 5 post 3 to load
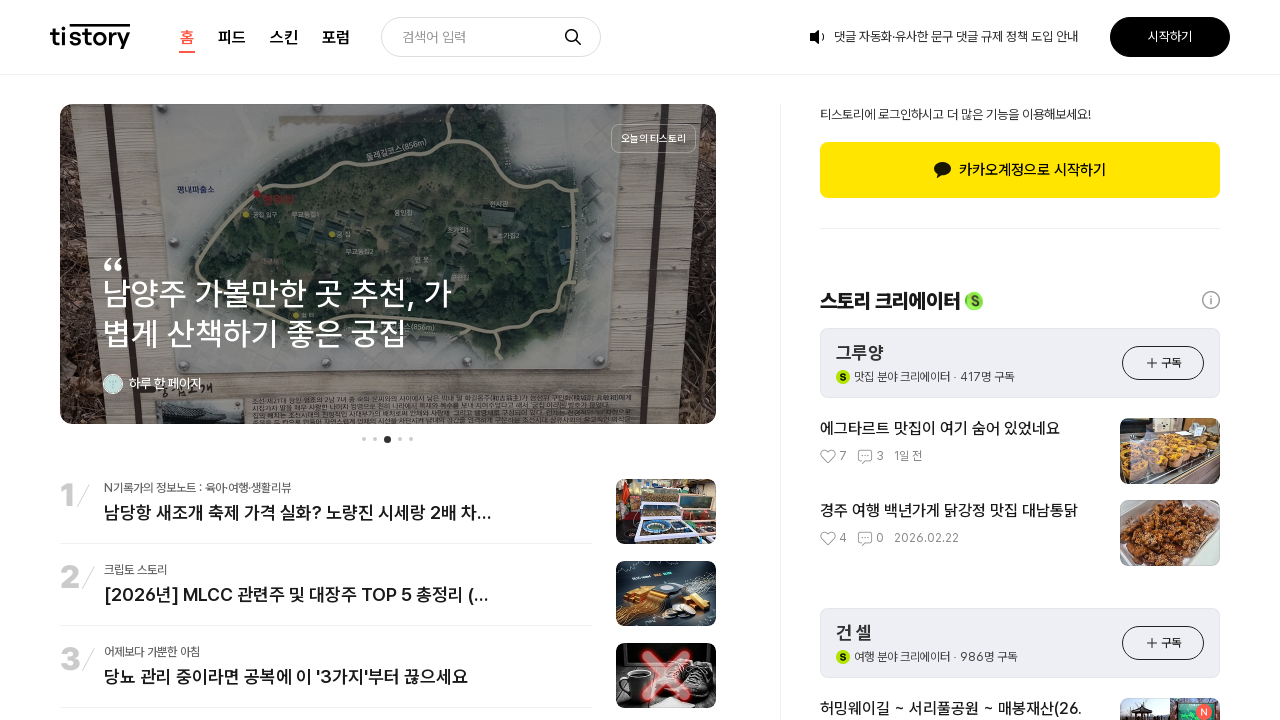

Waited for Top 5 post 4 to load
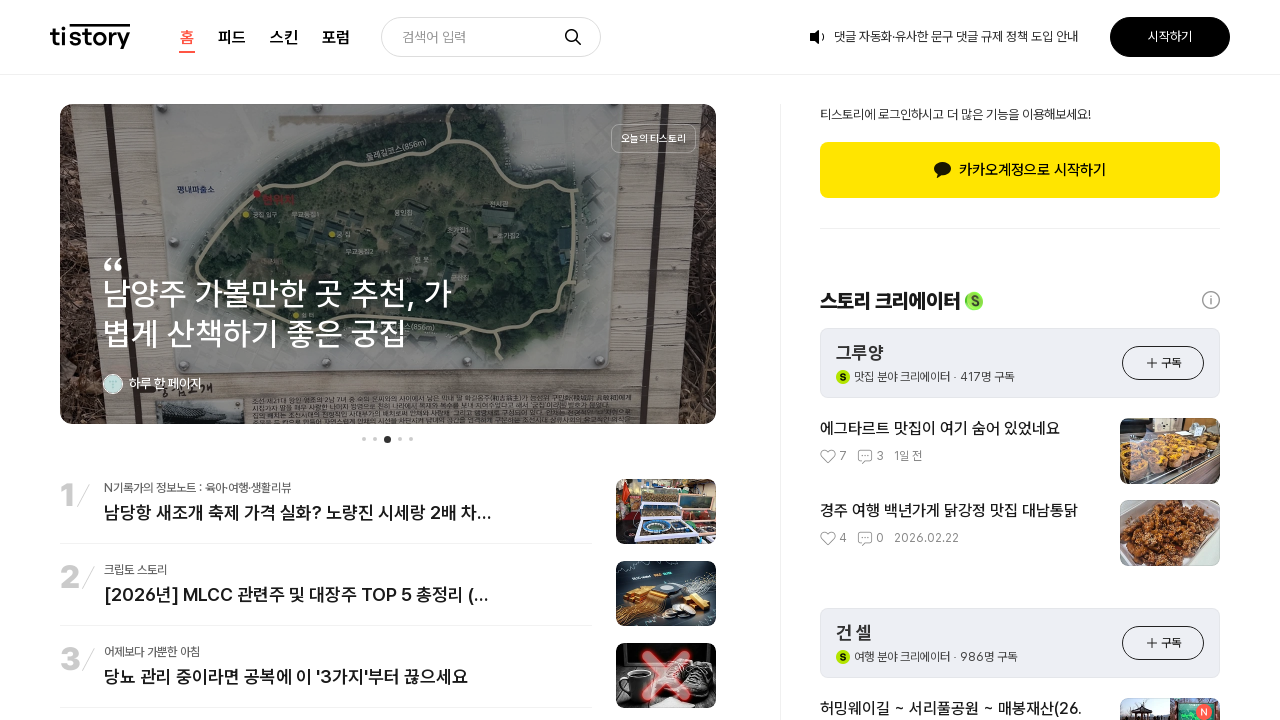

TC_012: Verified all Top 5 posts are displayed
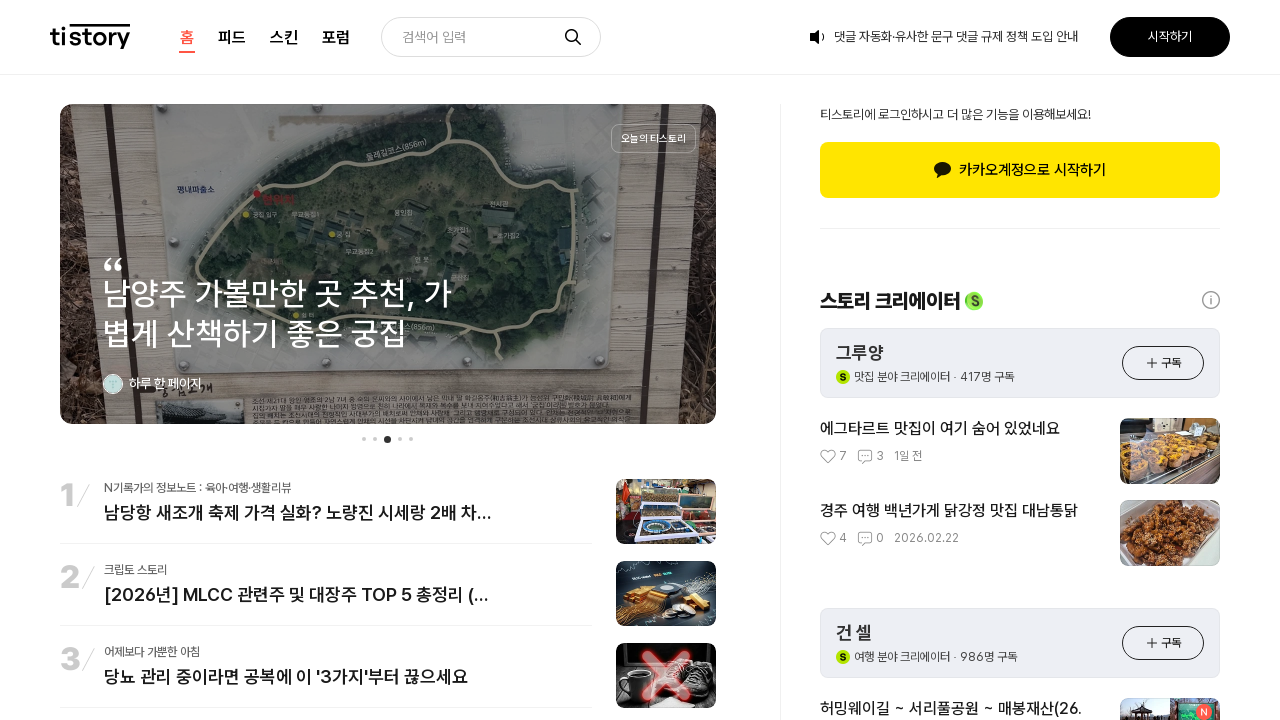

Located story creator section title element
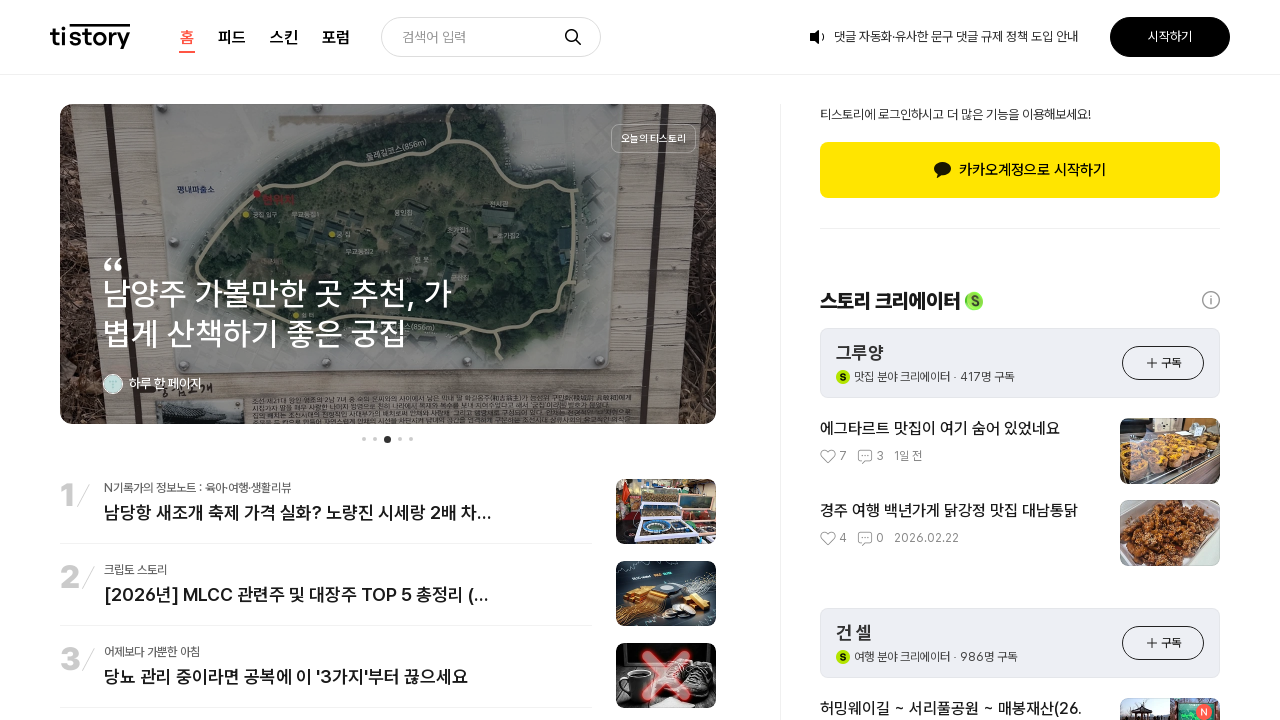

TC_013: Verified story creator section is displayed
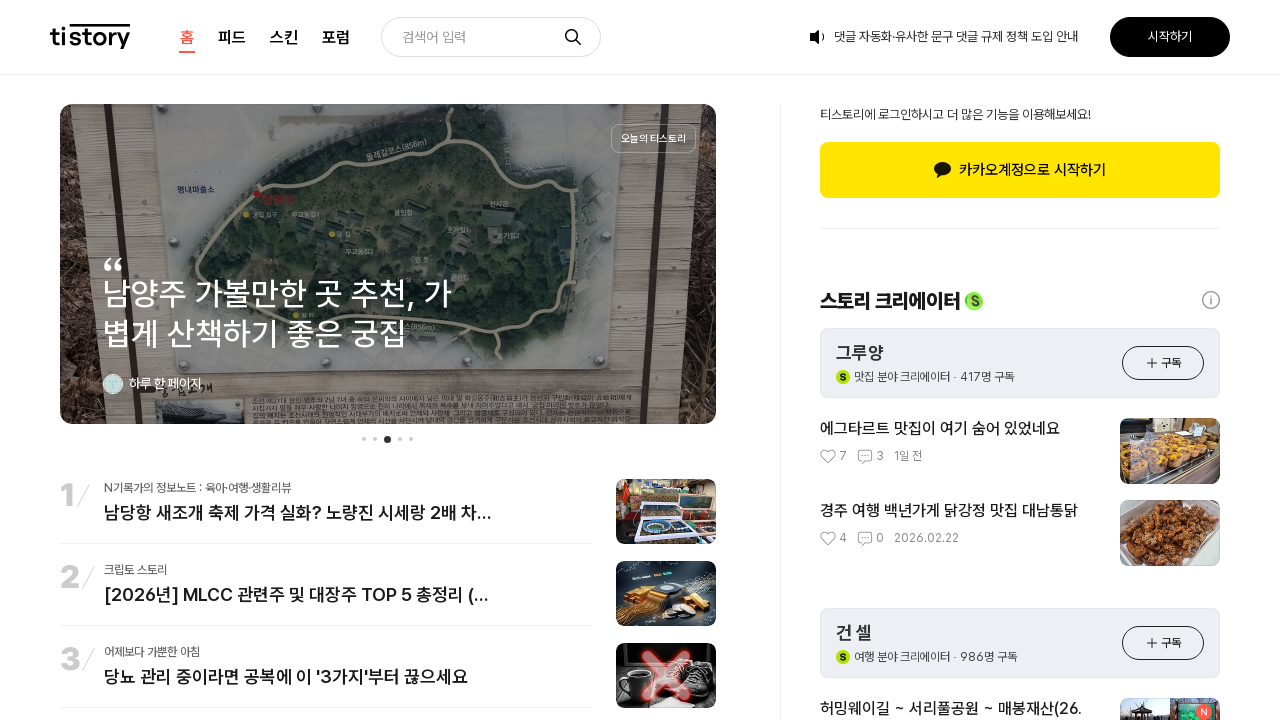

Located creator post 1 element
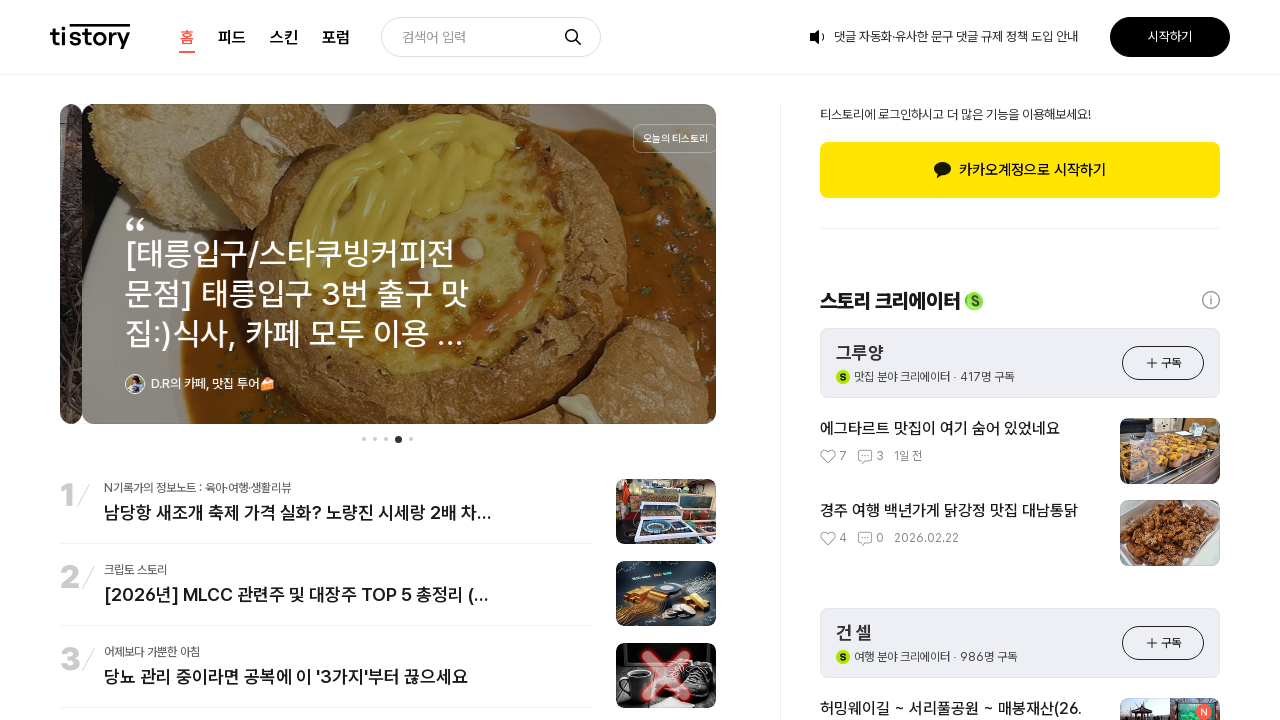

Located creator post 2 element
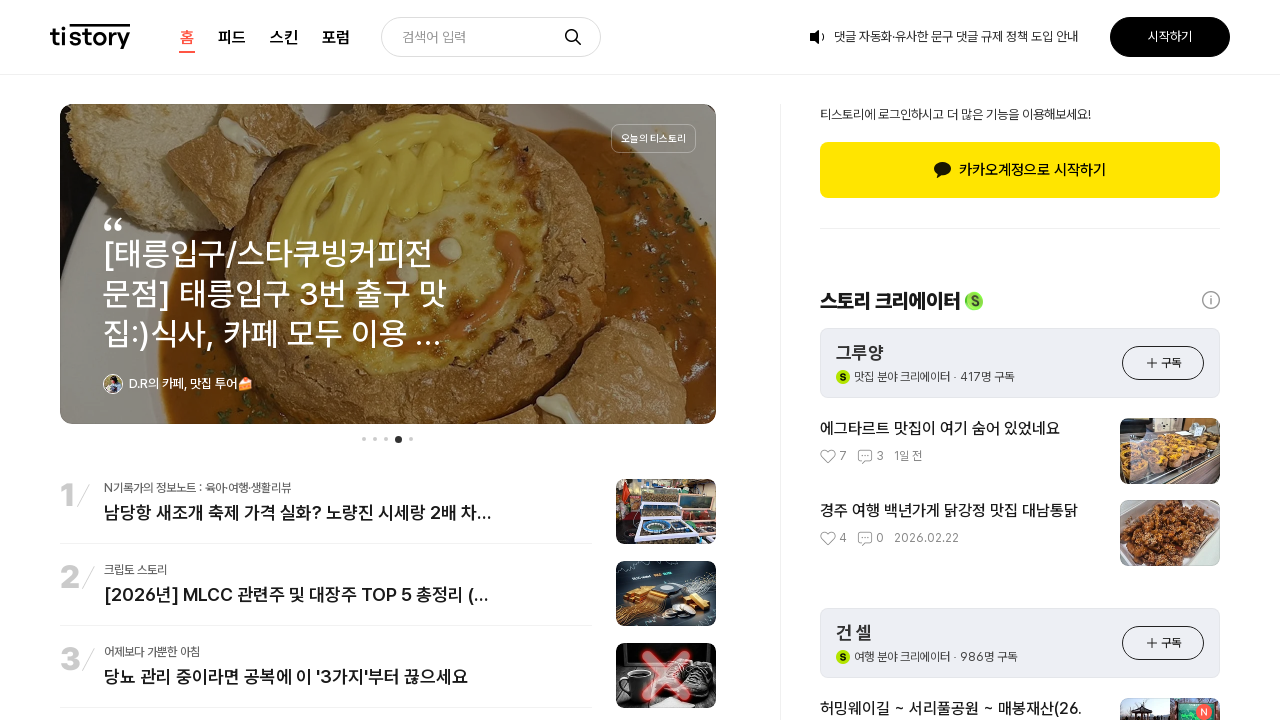

Verified creator post 1 is displayed
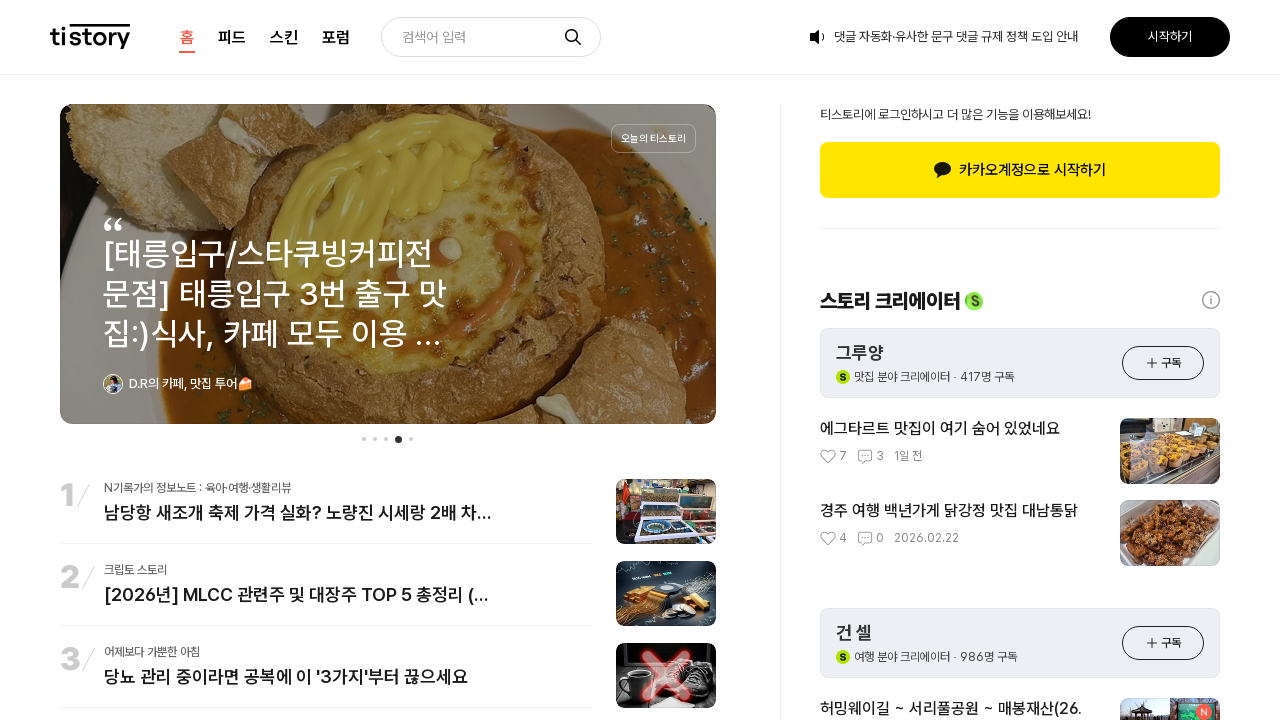

TC_014: Verified story creator posts are displayed
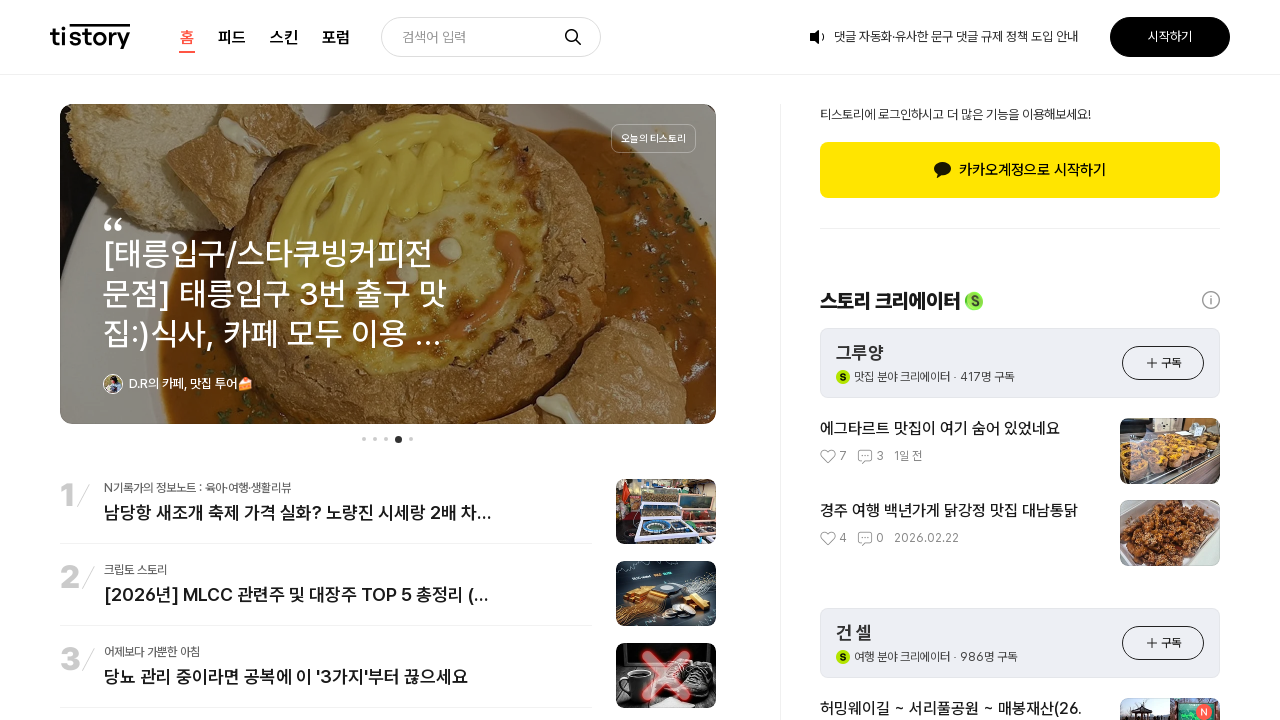

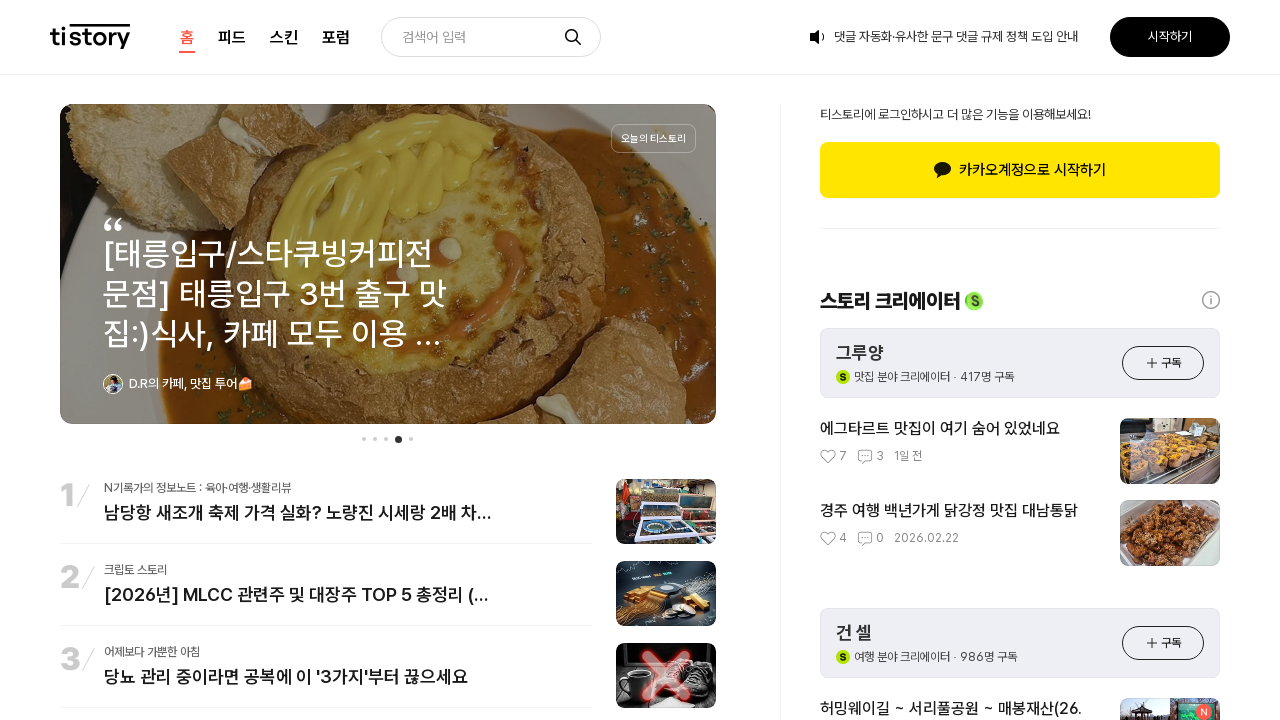